Tests playing a third game after winning two previous games, clicking until a third win is achieved.

Starting URL: https://one-hand-bandit.vercel.app/

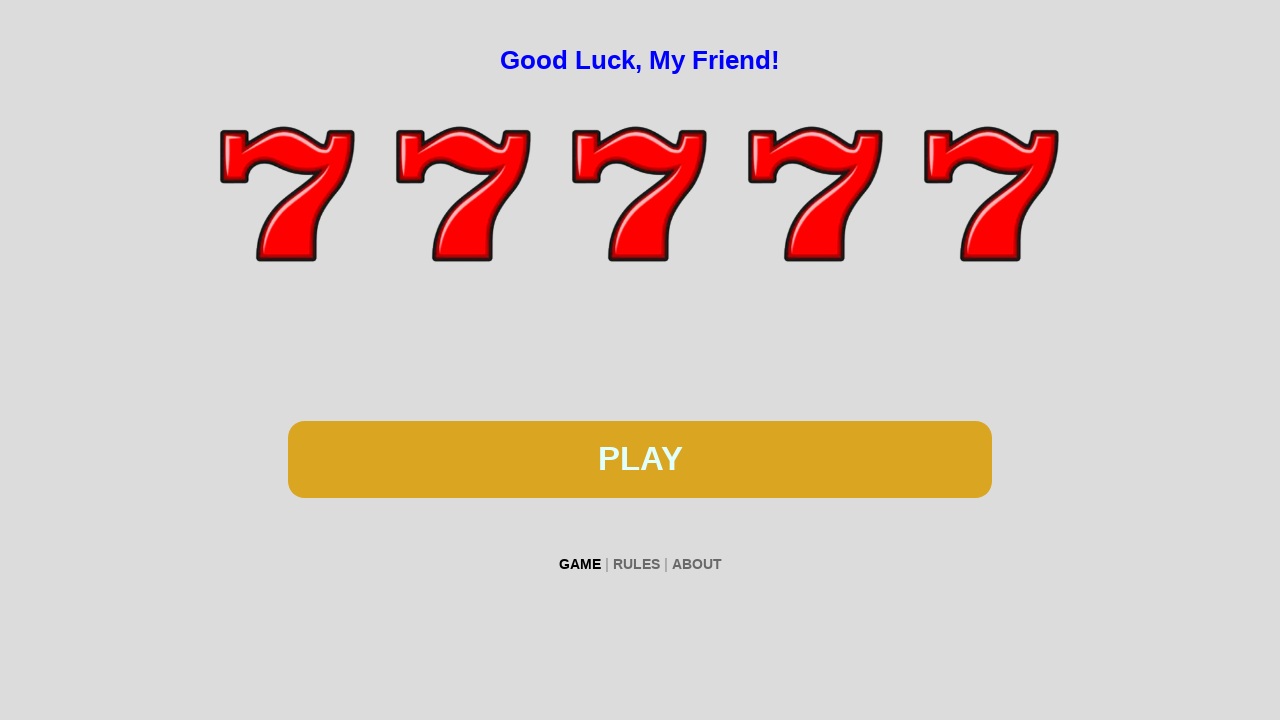

Clicked spin button to start first game at (640, 459) on #btn
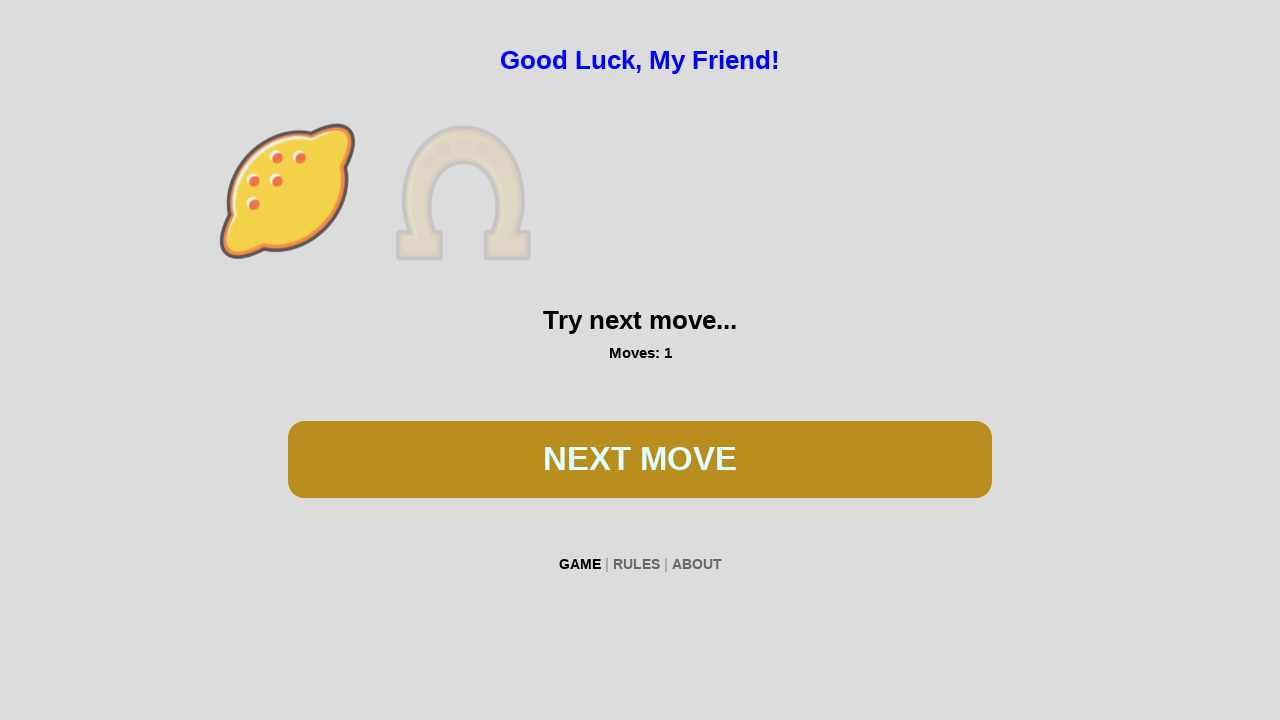

Clicked spin button during first game at (640, 459) on #btn
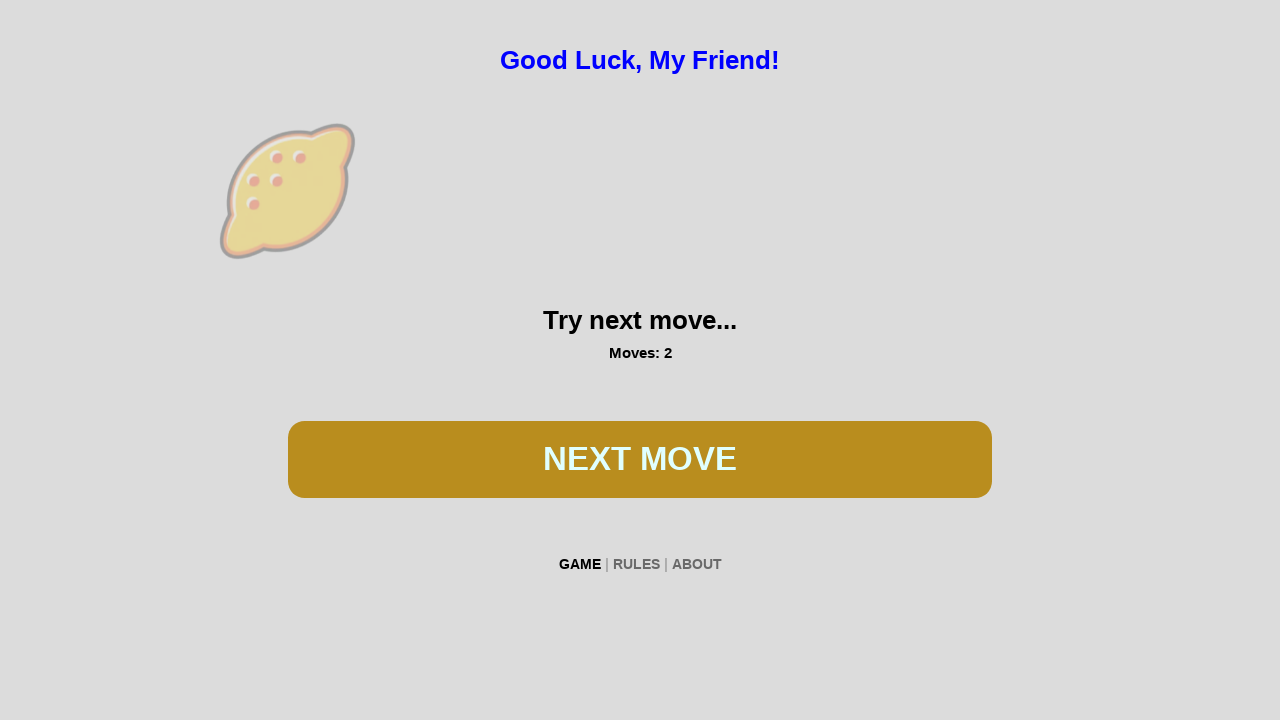

Clicked spin button during first game at (640, 459) on #btn
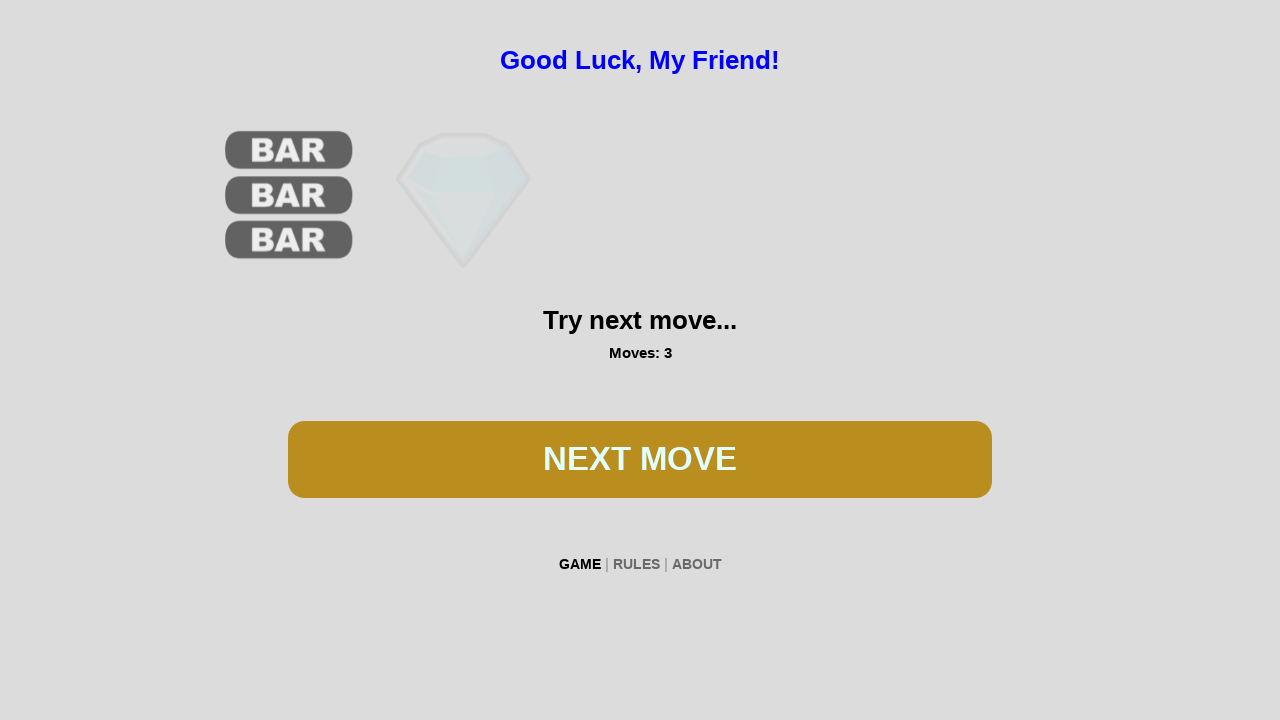

Clicked spin button during first game at (640, 459) on #btn
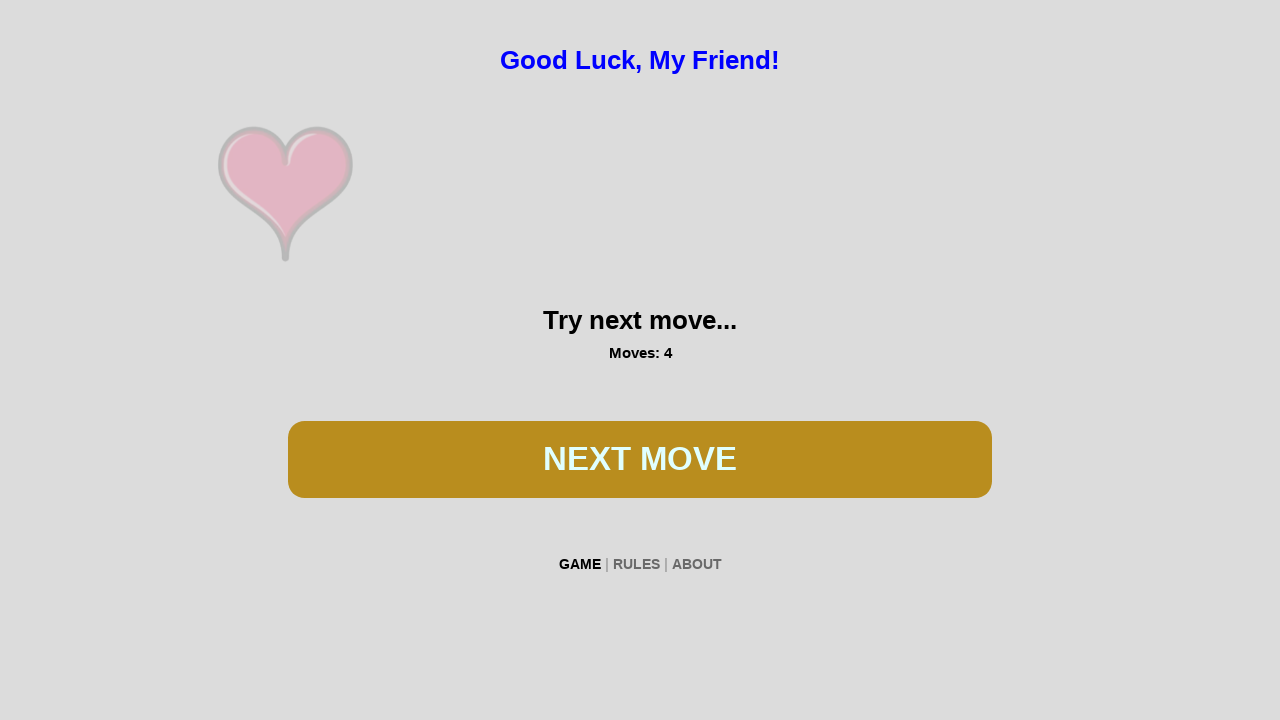

Clicked spin button during first game at (640, 459) on #btn
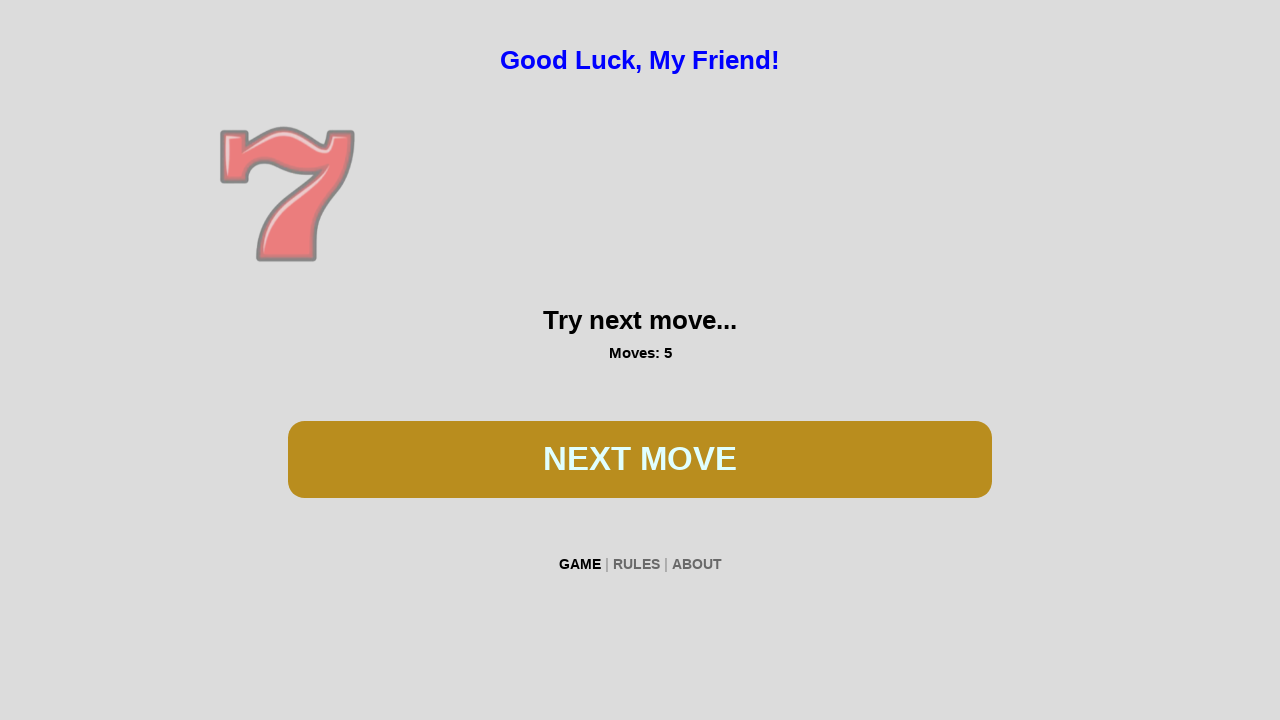

Clicked spin button during first game at (640, 459) on #btn
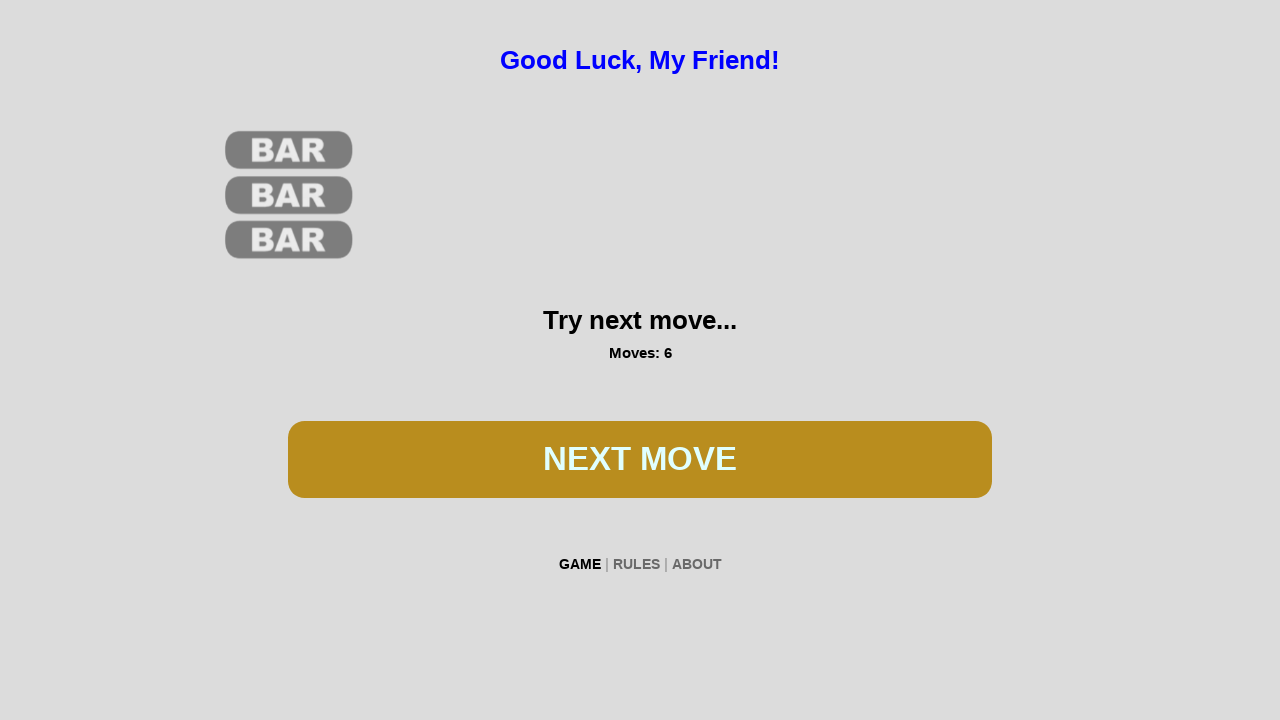

Clicked spin button during first game at (640, 459) on #btn
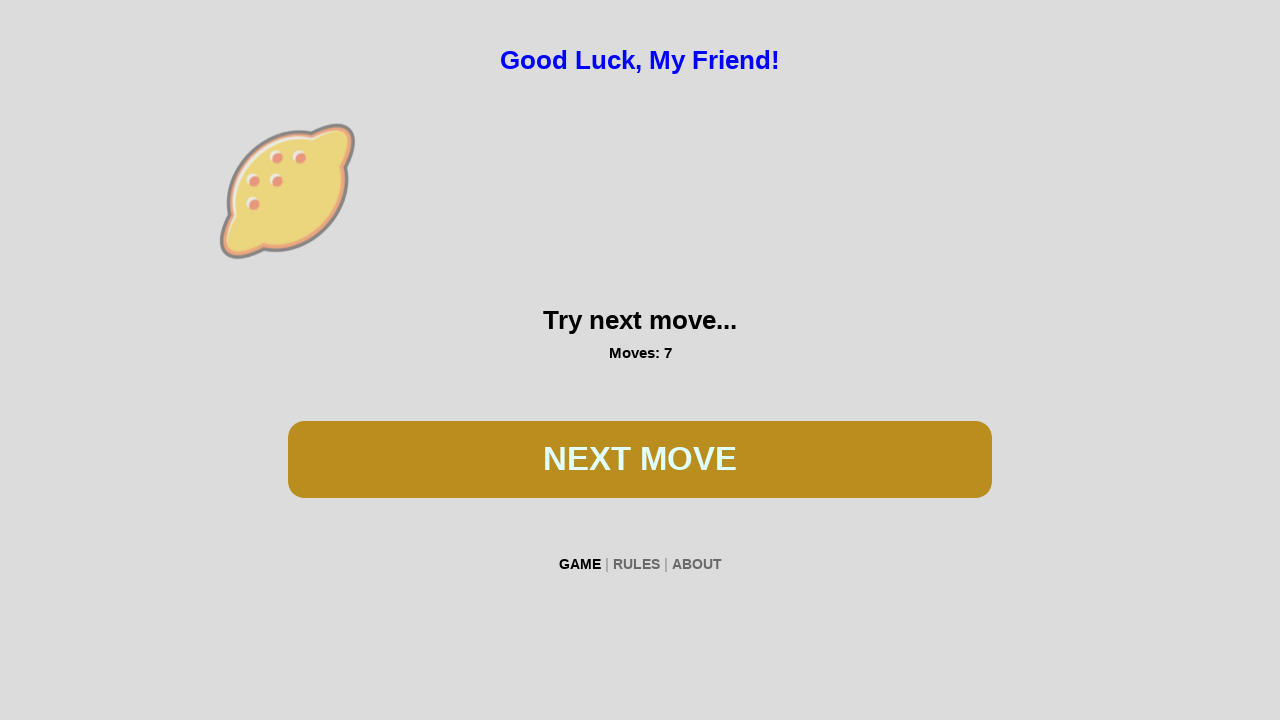

Clicked spin button during first game at (640, 459) on #btn
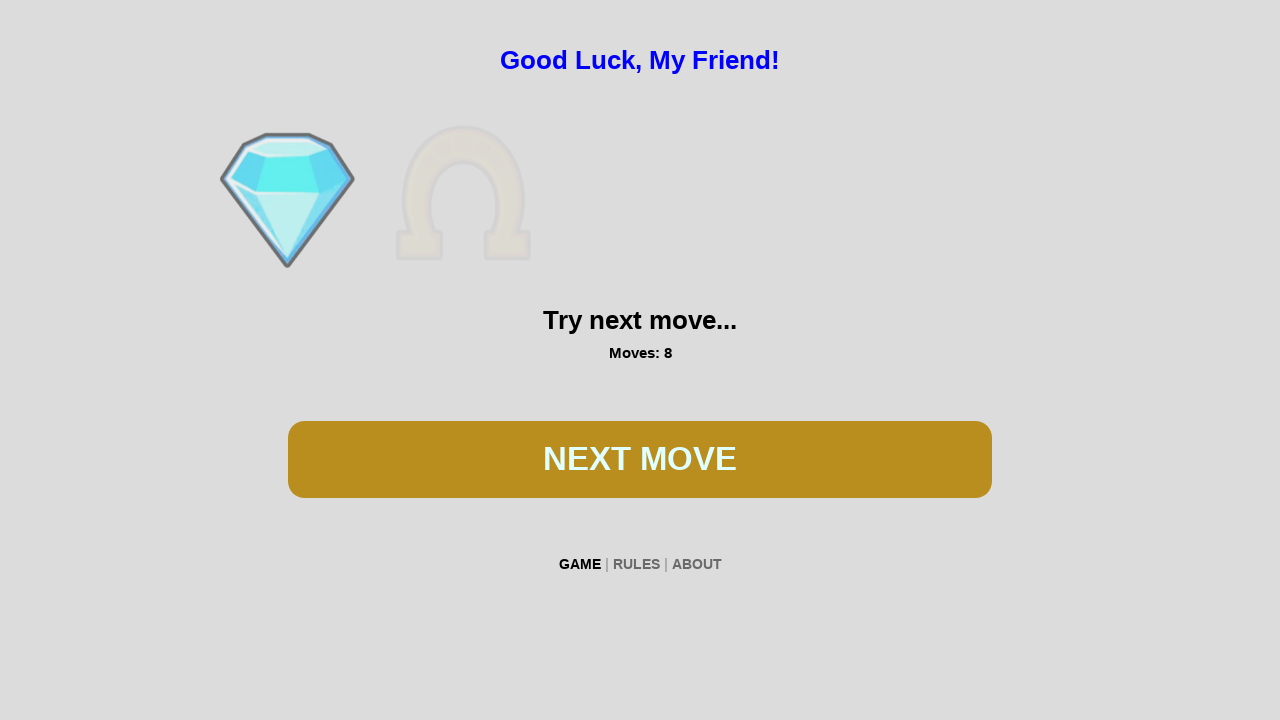

Clicked spin button during first game at (640, 459) on #btn
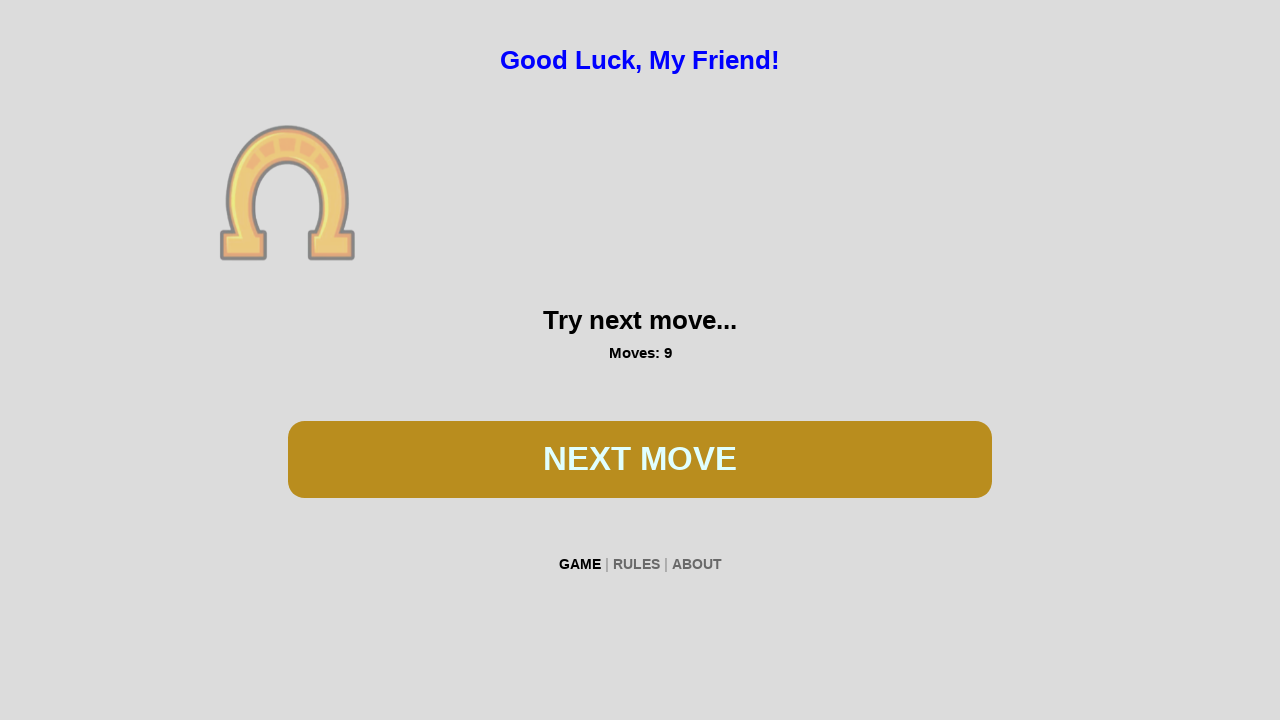

Clicked spin button during first game at (640, 459) on #btn
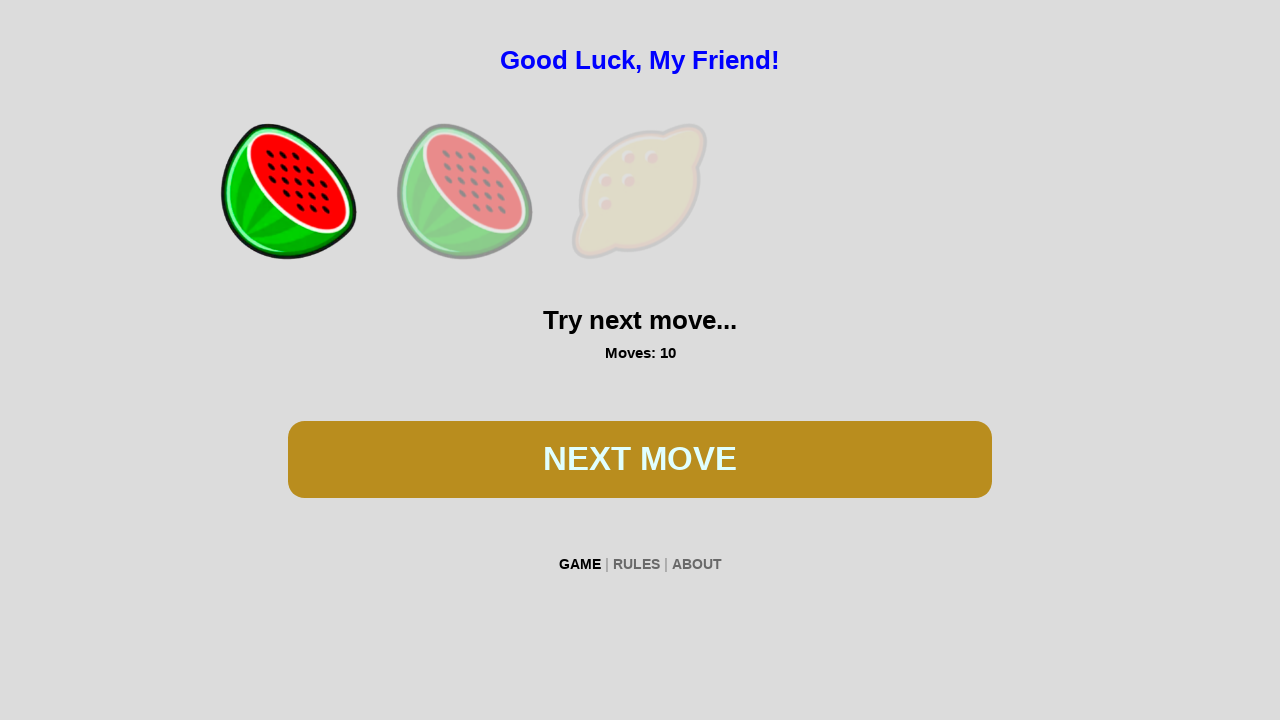

Clicked spin button during first game at (640, 459) on #btn
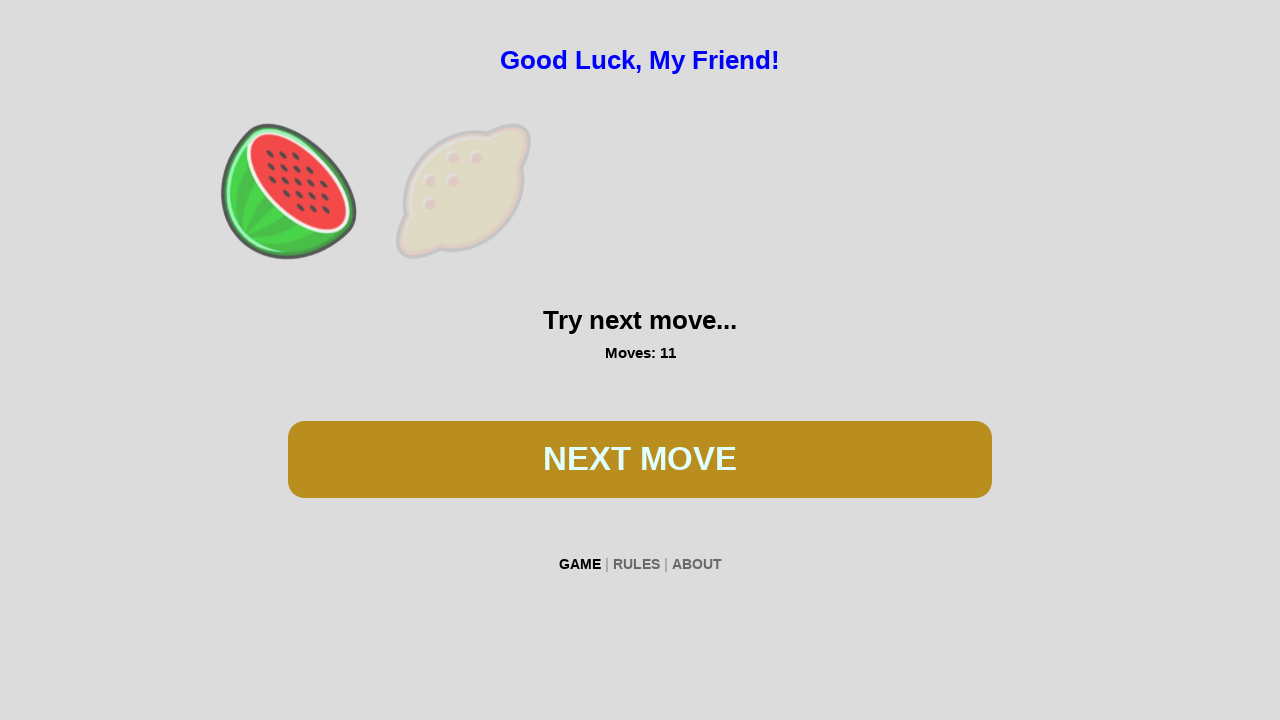

Clicked spin button during first game at (640, 459) on #btn
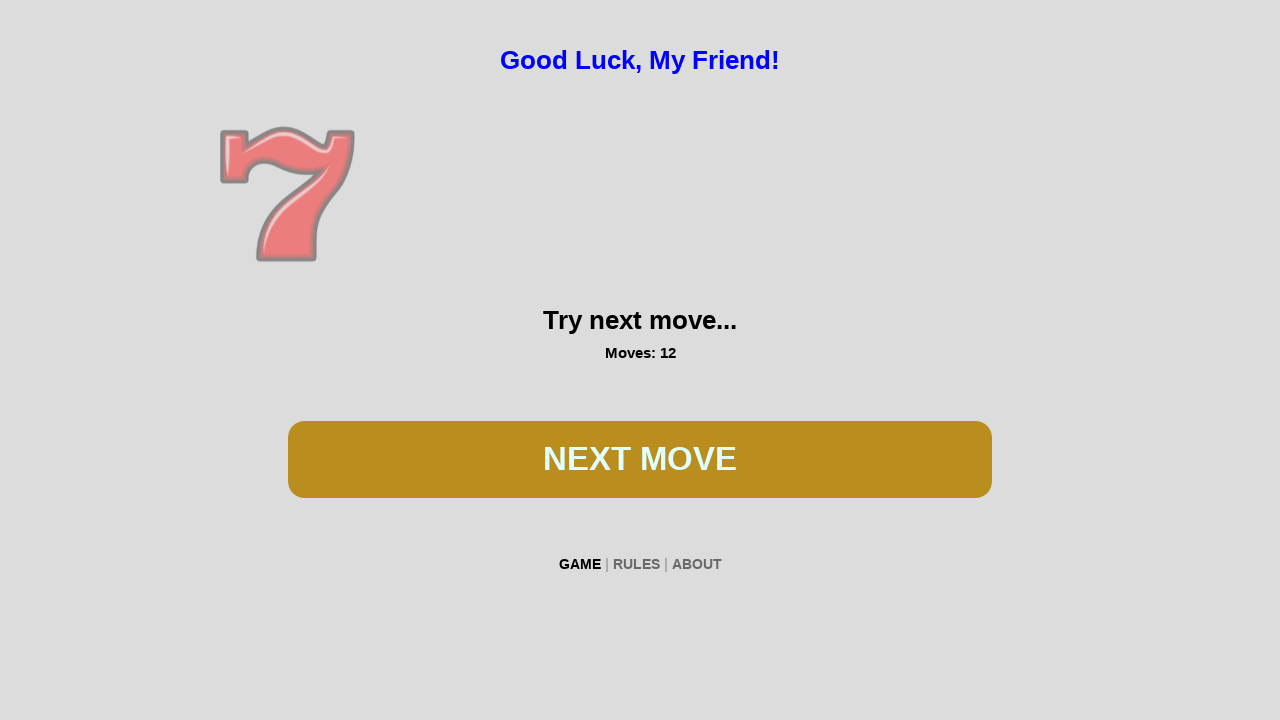

Clicked spin button during first game at (640, 459) on #btn
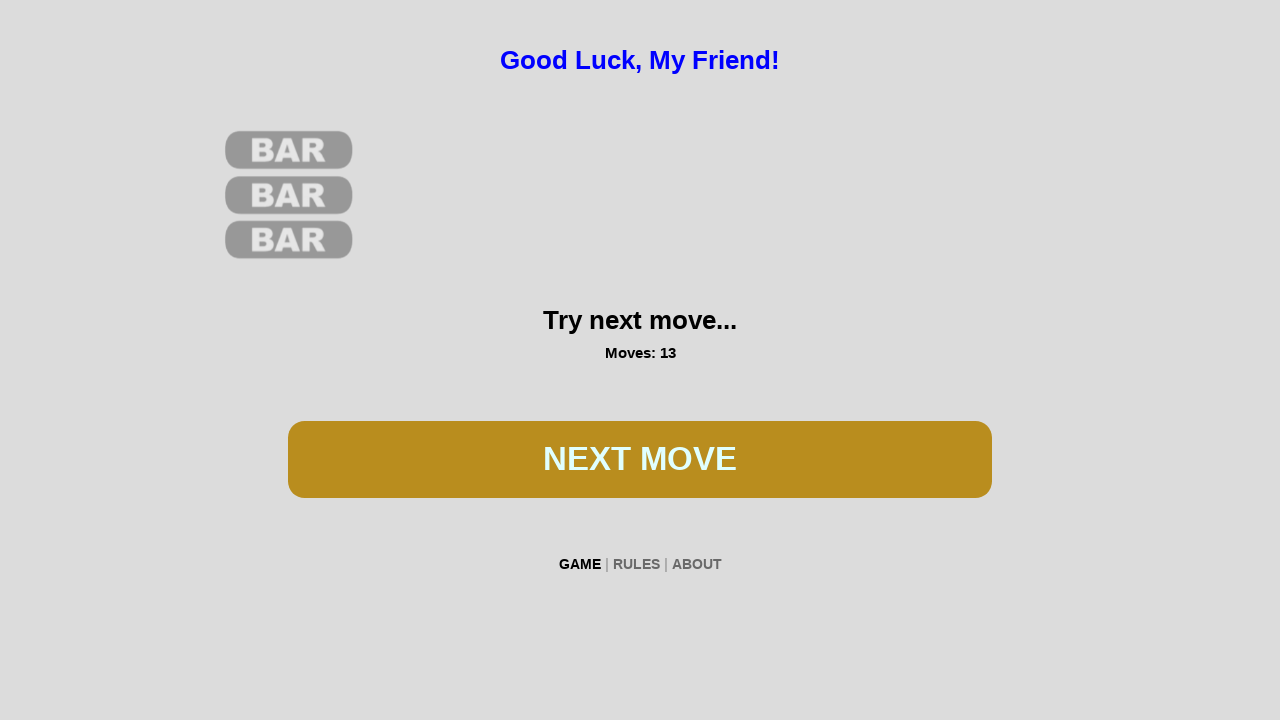

Clicked spin button during first game at (640, 459) on #btn
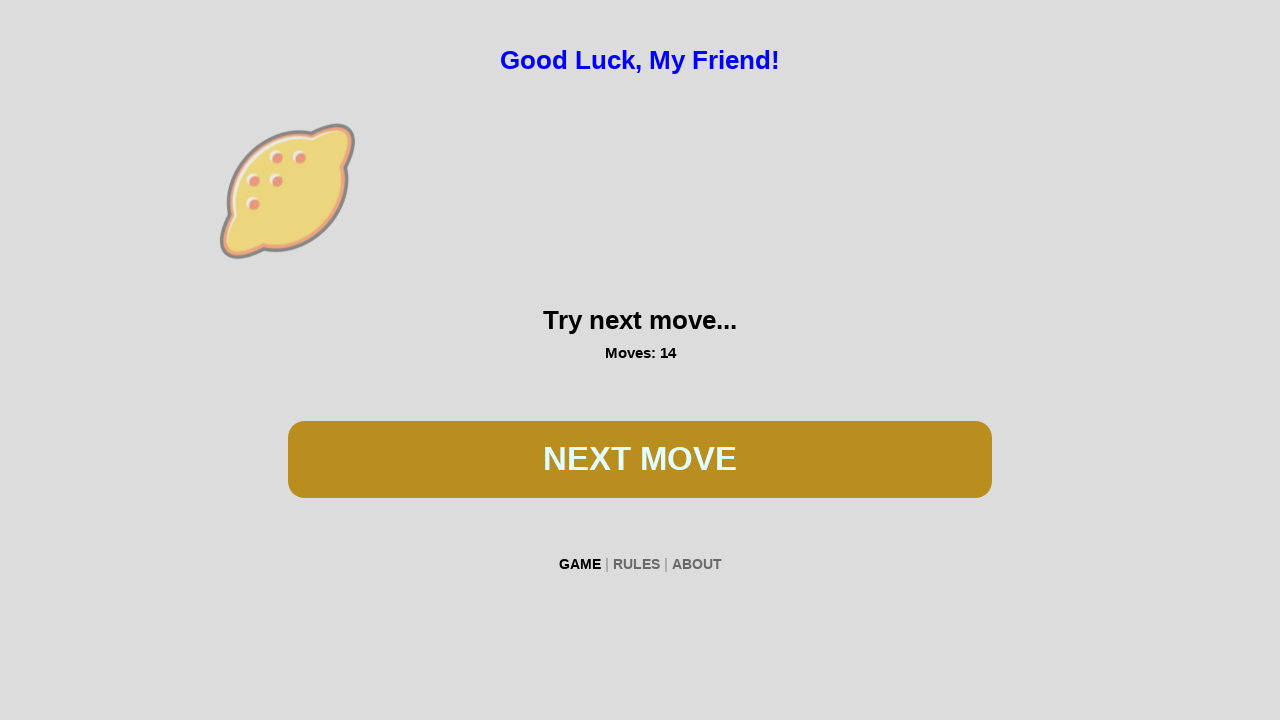

Clicked spin button during first game at (640, 459) on #btn
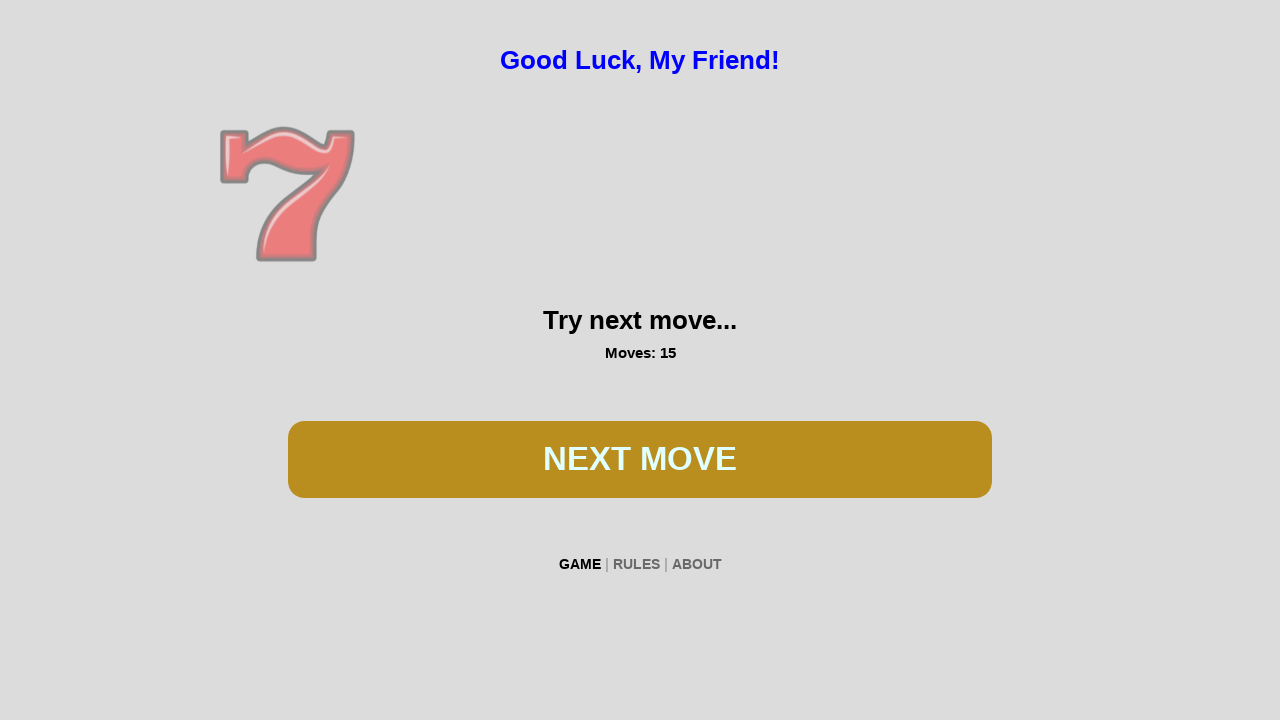

Clicked spin button during first game at (640, 459) on #btn
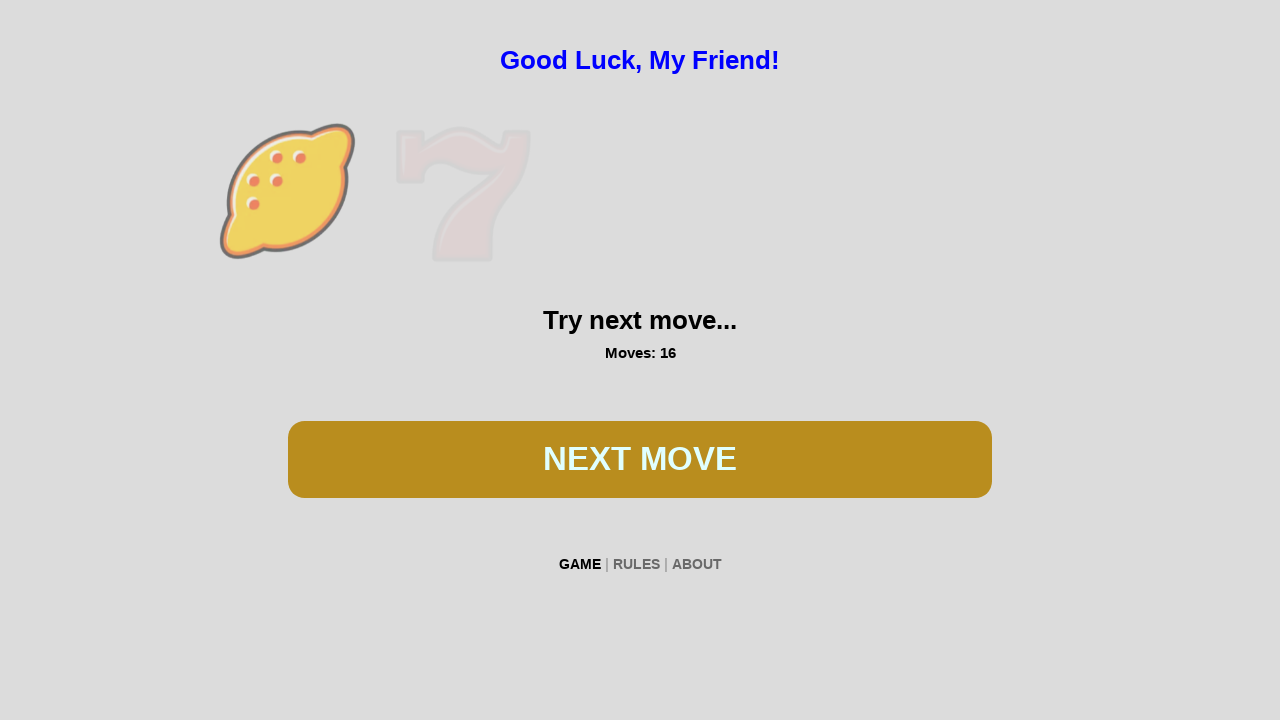

Clicked spin button during first game at (640, 459) on #btn
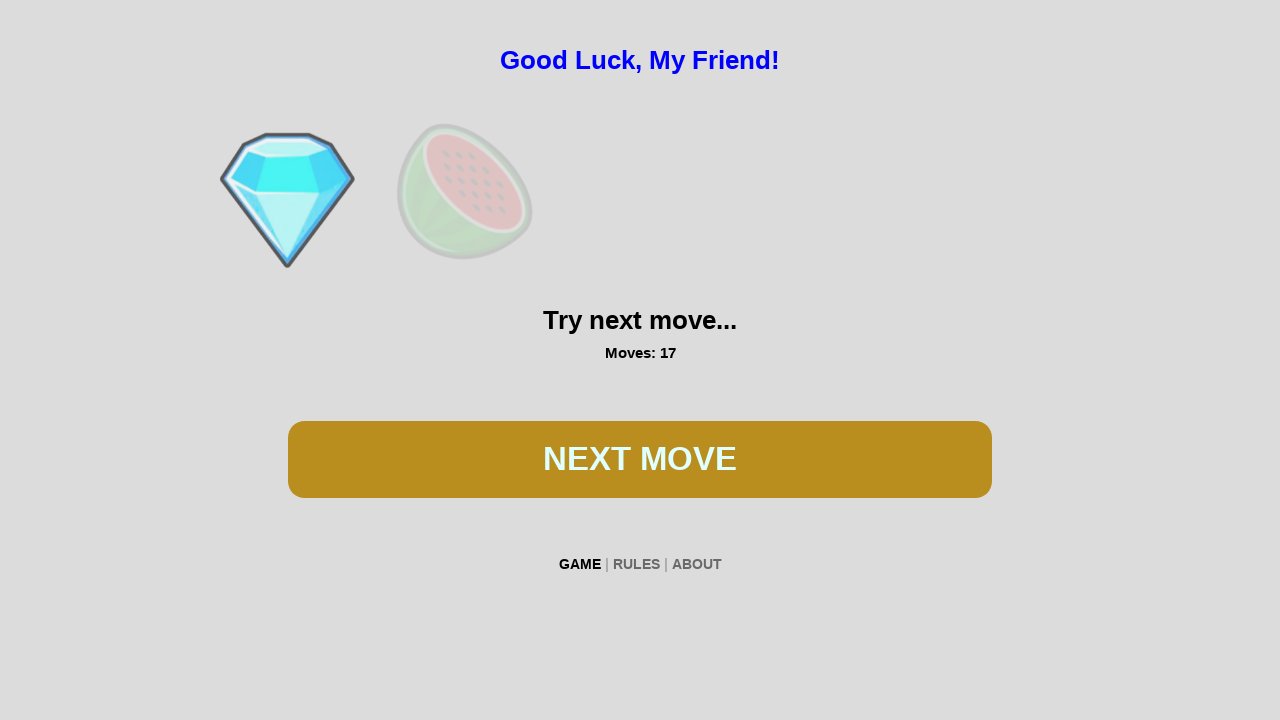

Clicked spin button during first game at (640, 459) on #btn
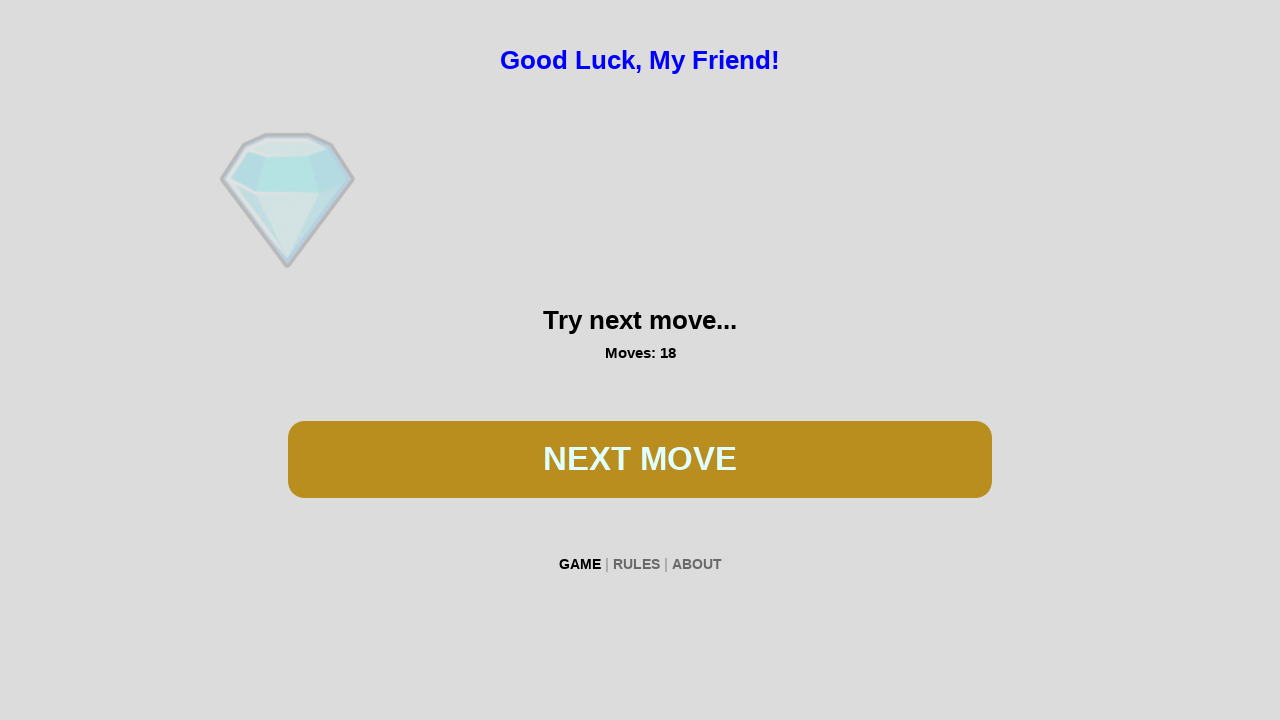

Clicked spin button during first game at (640, 459) on #btn
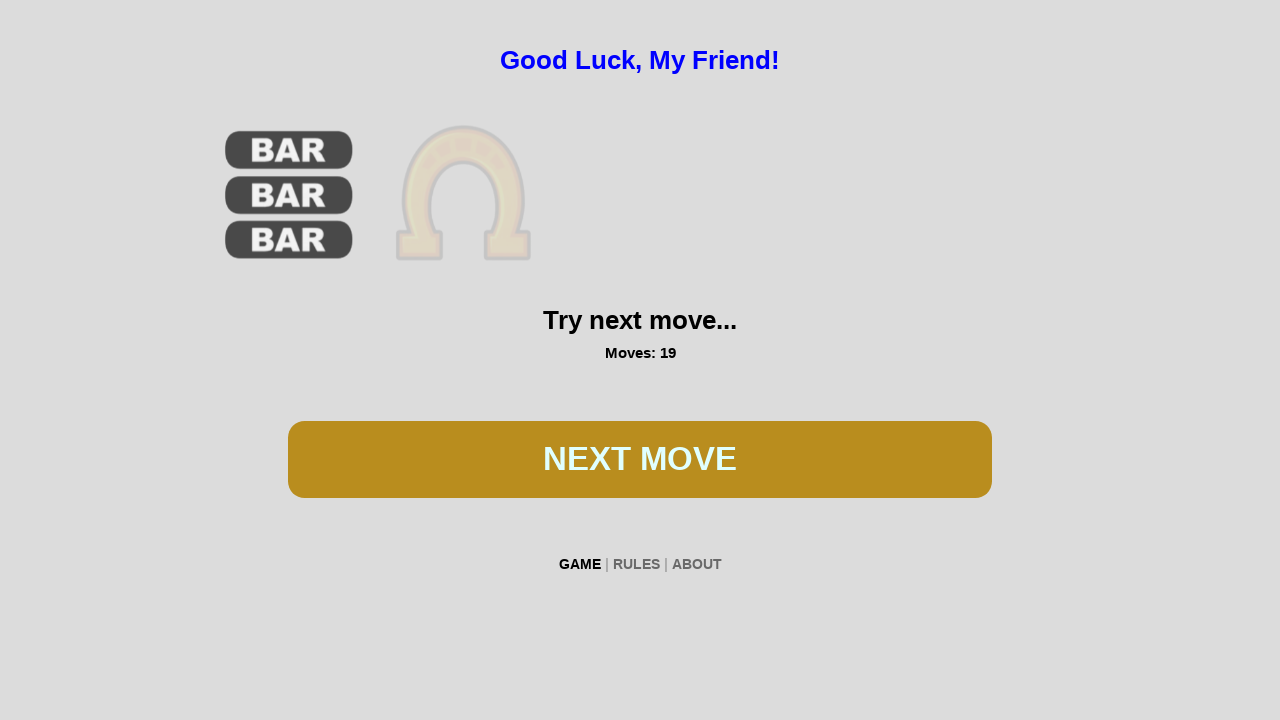

Clicked spin button during first game at (640, 459) on #btn
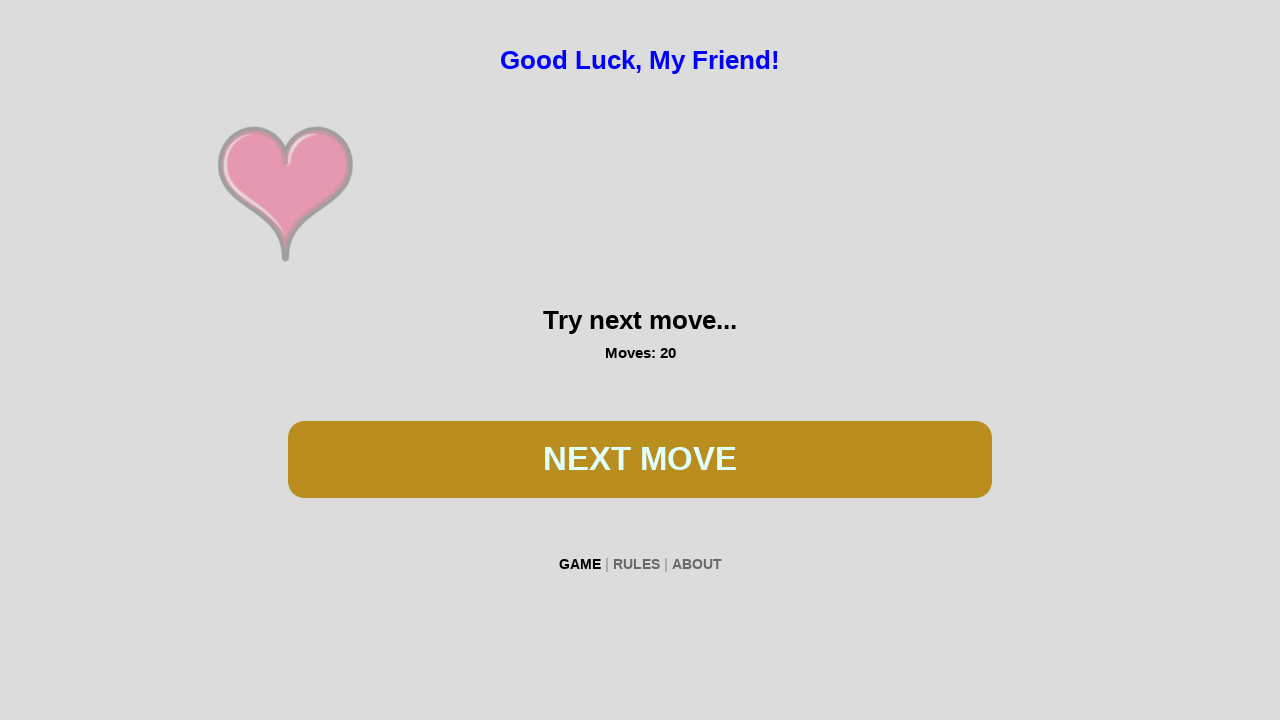

Clicked spin button during first game at (640, 459) on #btn
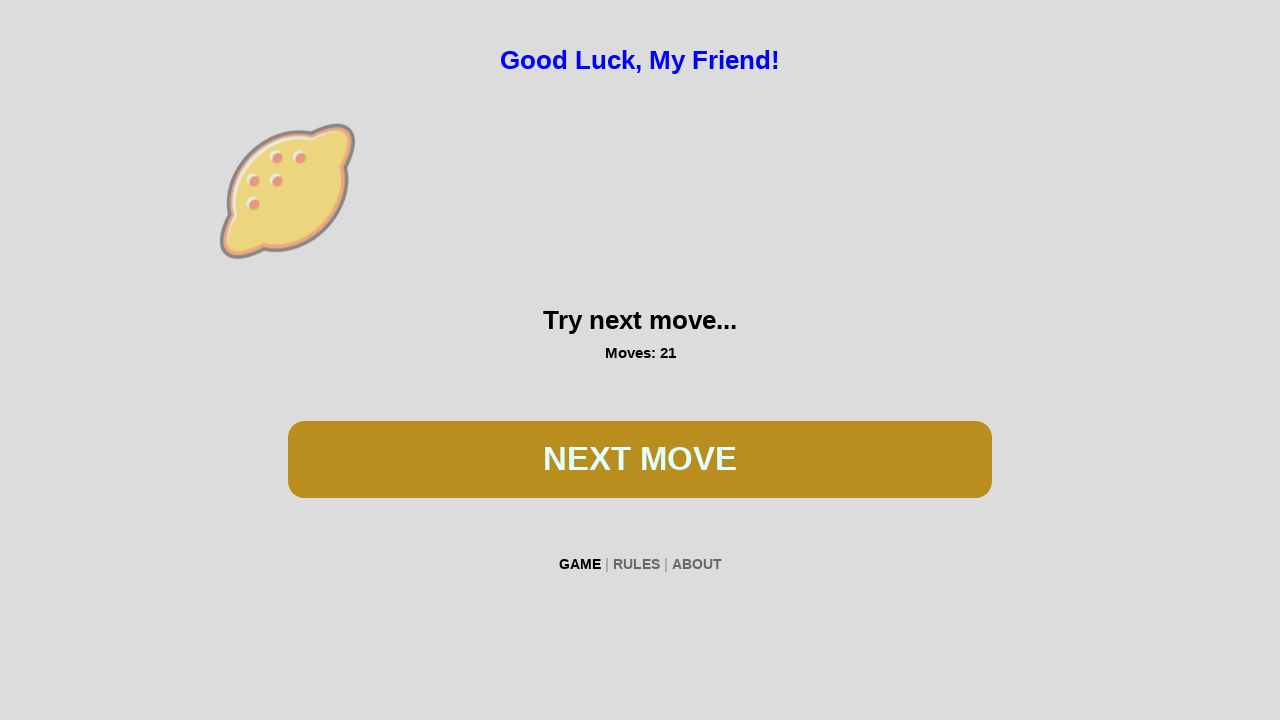

Clicked spin button during first game at (640, 459) on #btn
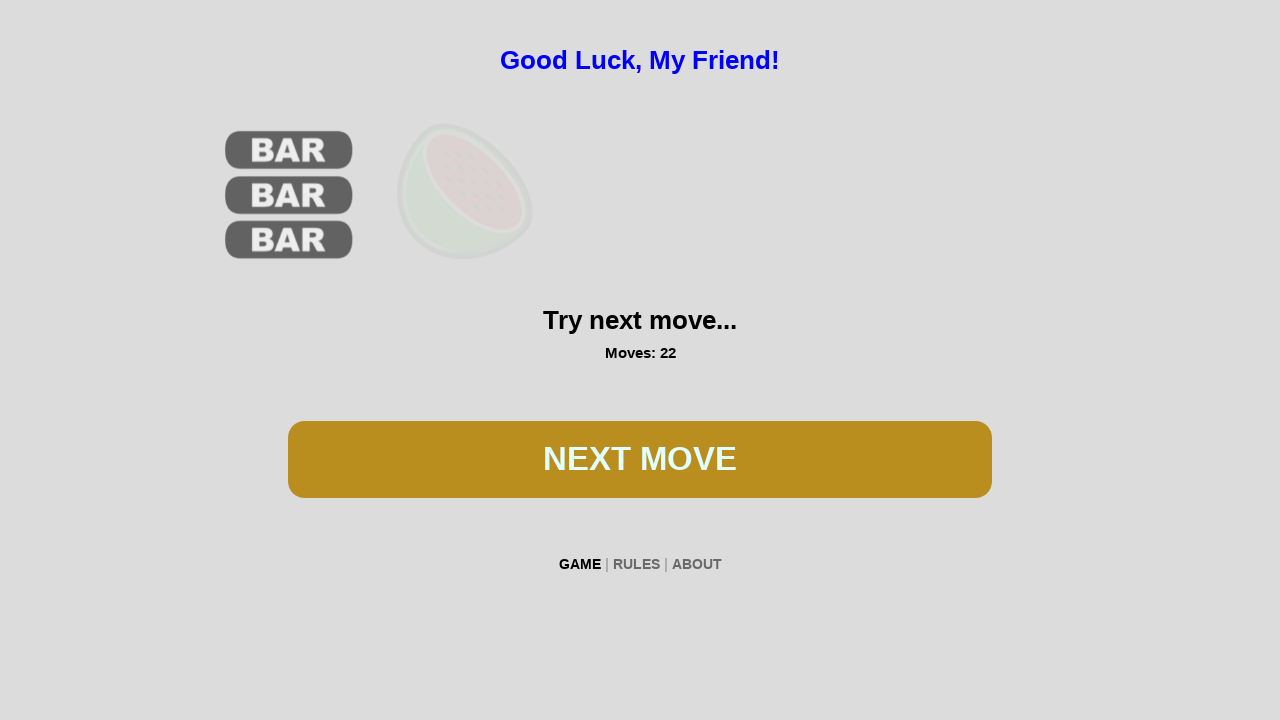

Clicked spin button during first game at (640, 459) on #btn
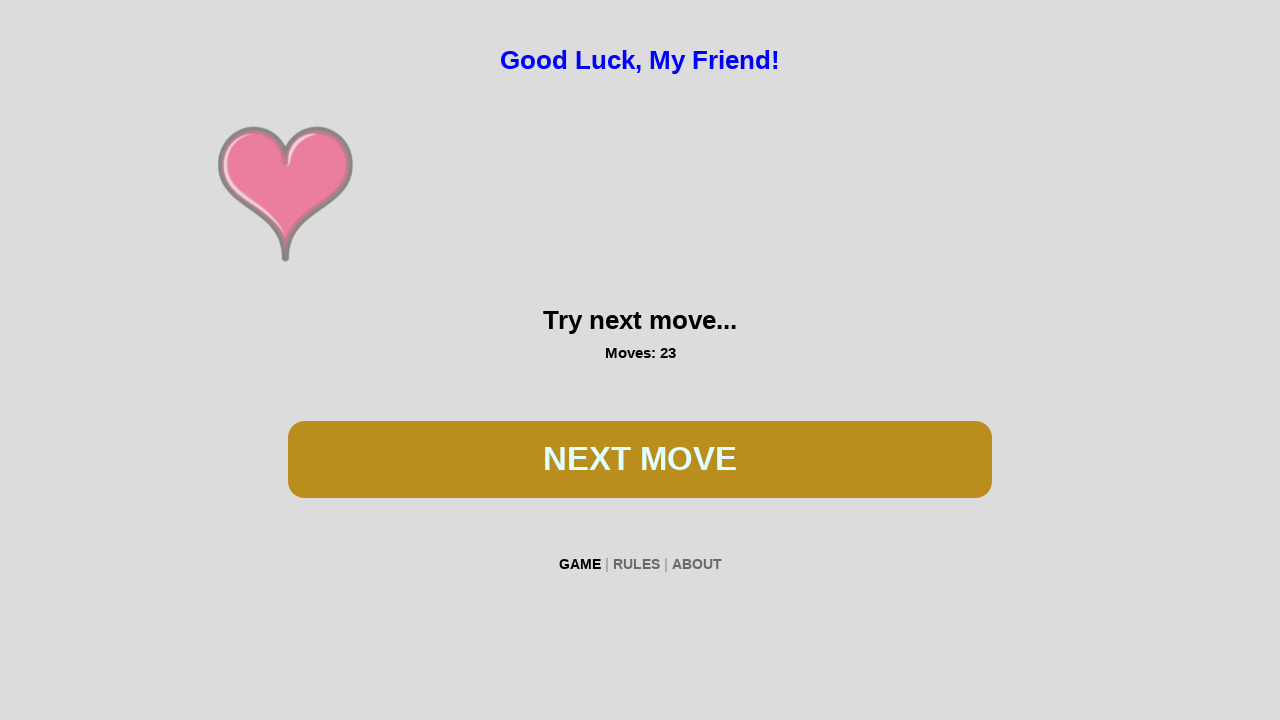

Clicked spin button during first game at (640, 459) on #btn
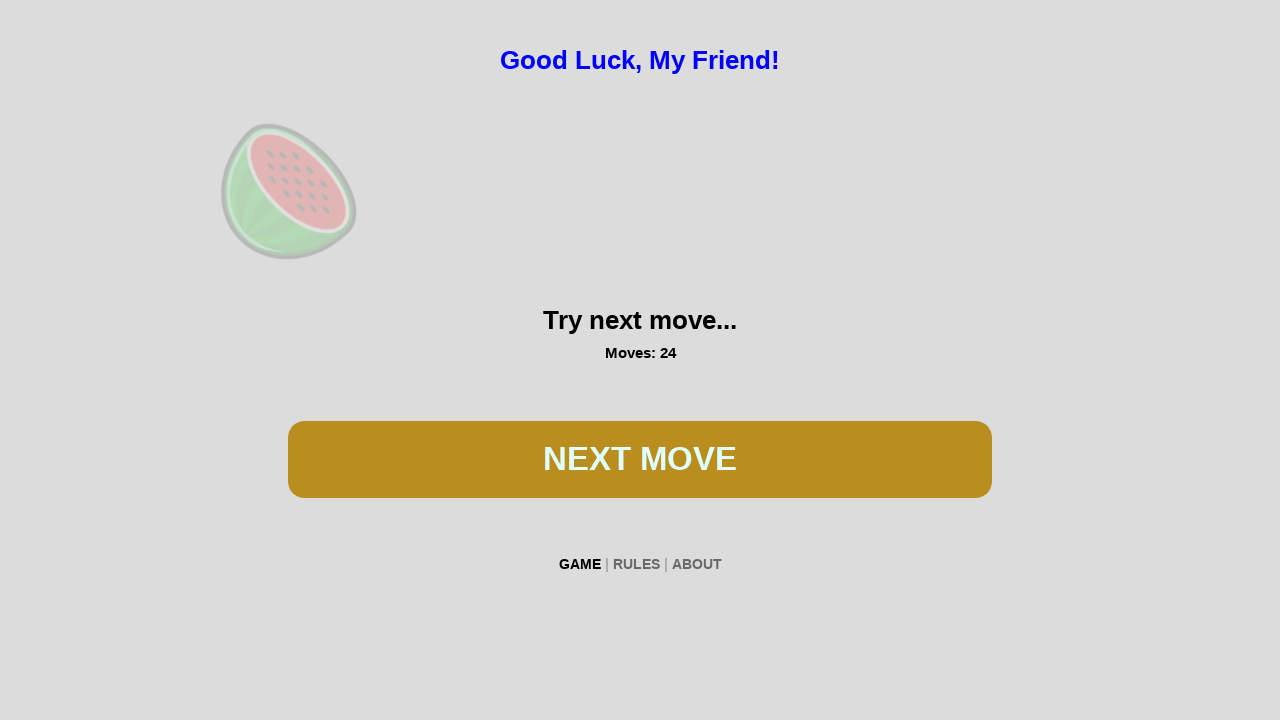

Clicked spin button during first game at (640, 459) on #btn
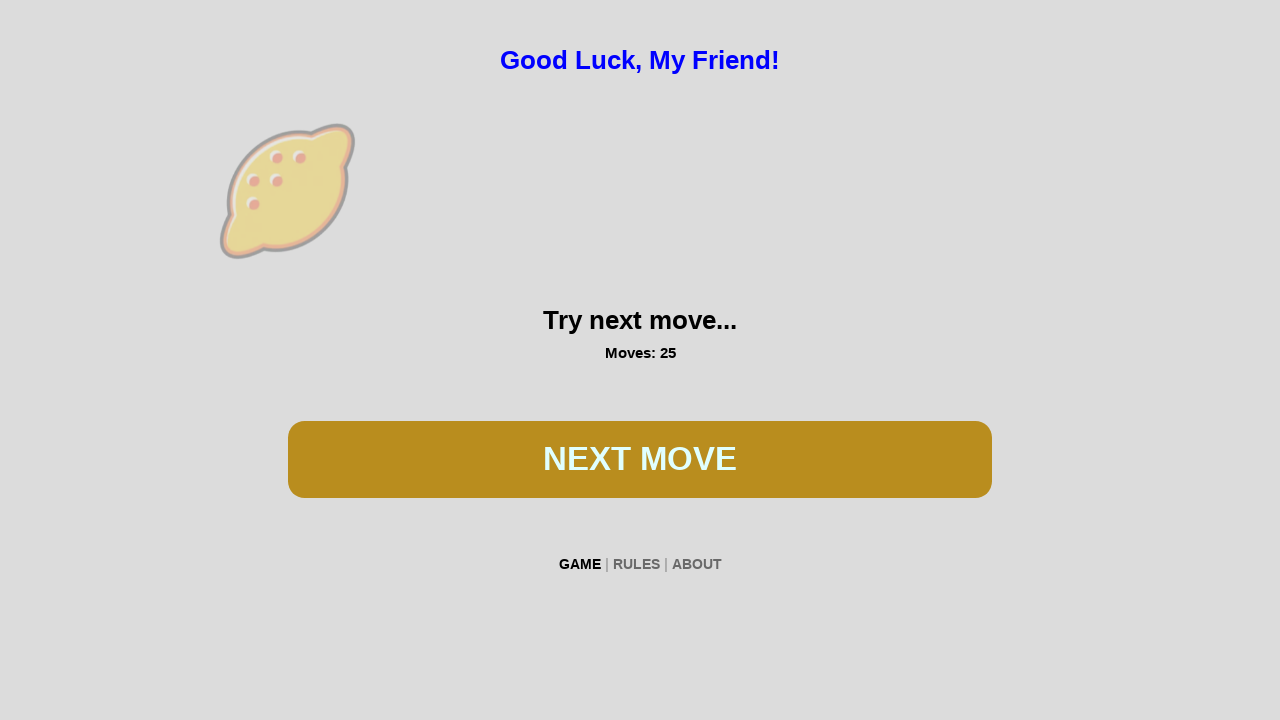

Clicked spin button during first game at (640, 459) on #btn
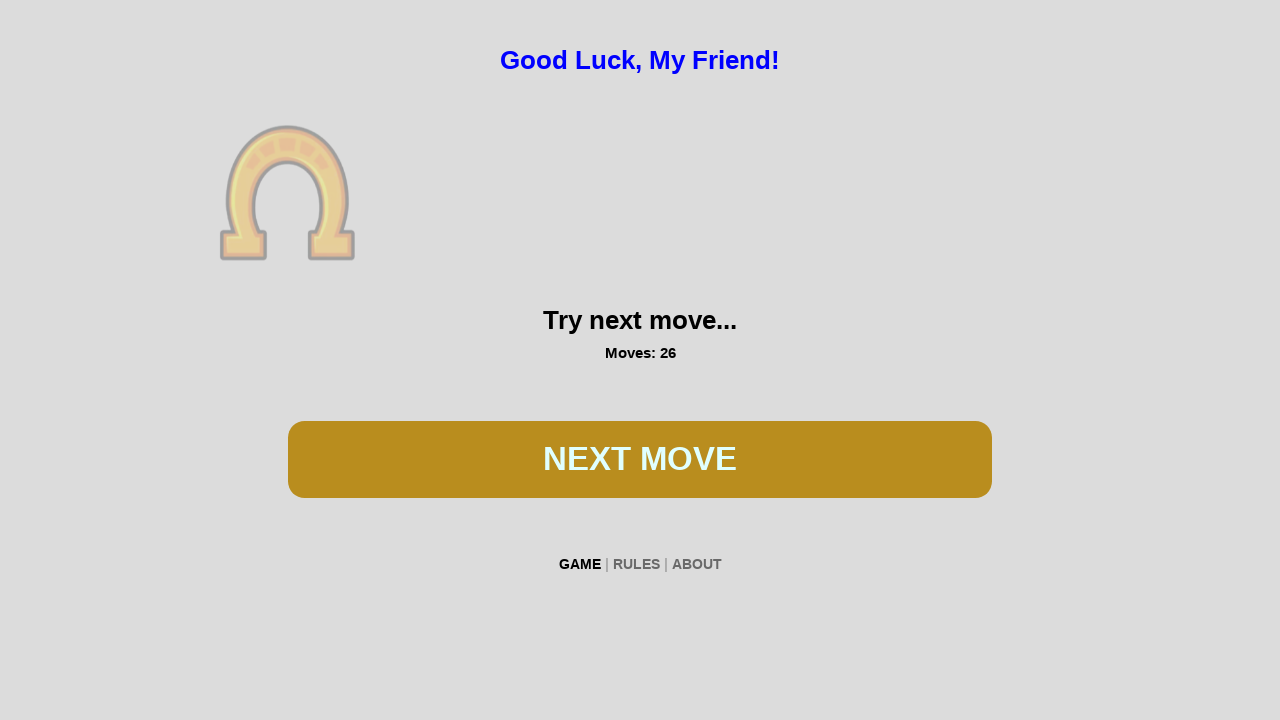

Clicked spin button during first game at (640, 459) on #btn
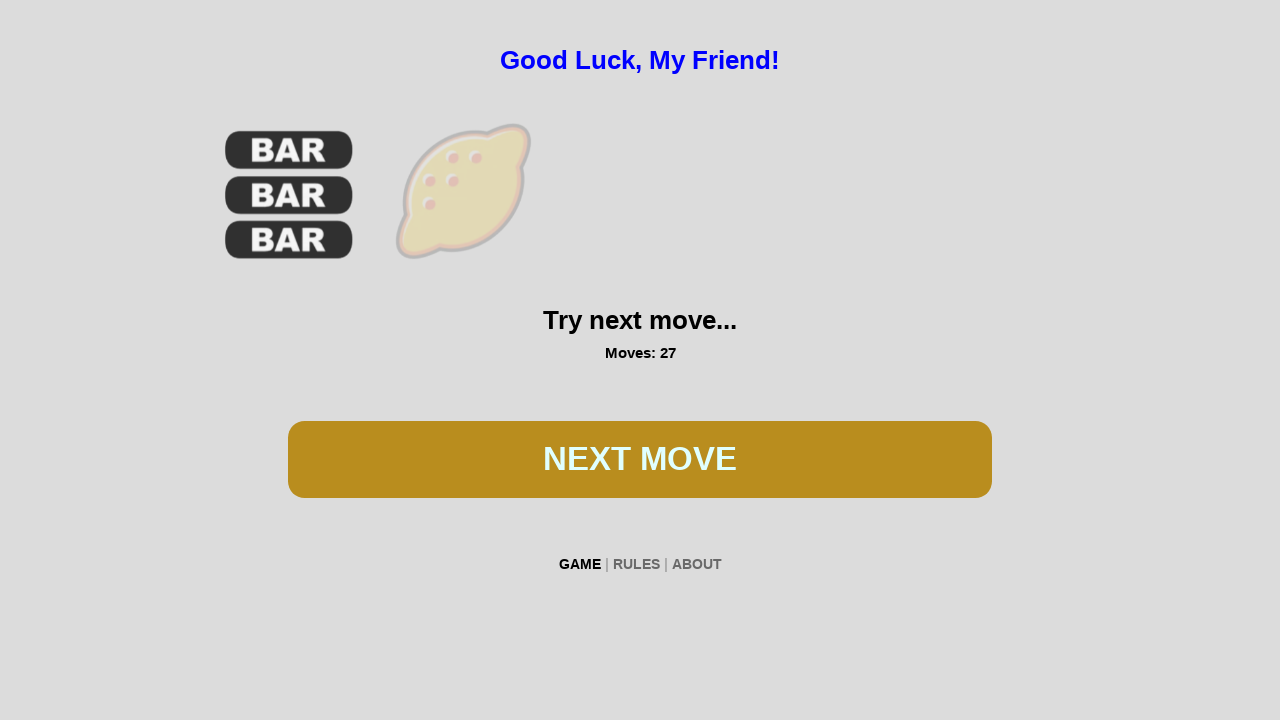

Clicked spin button during first game at (640, 459) on #btn
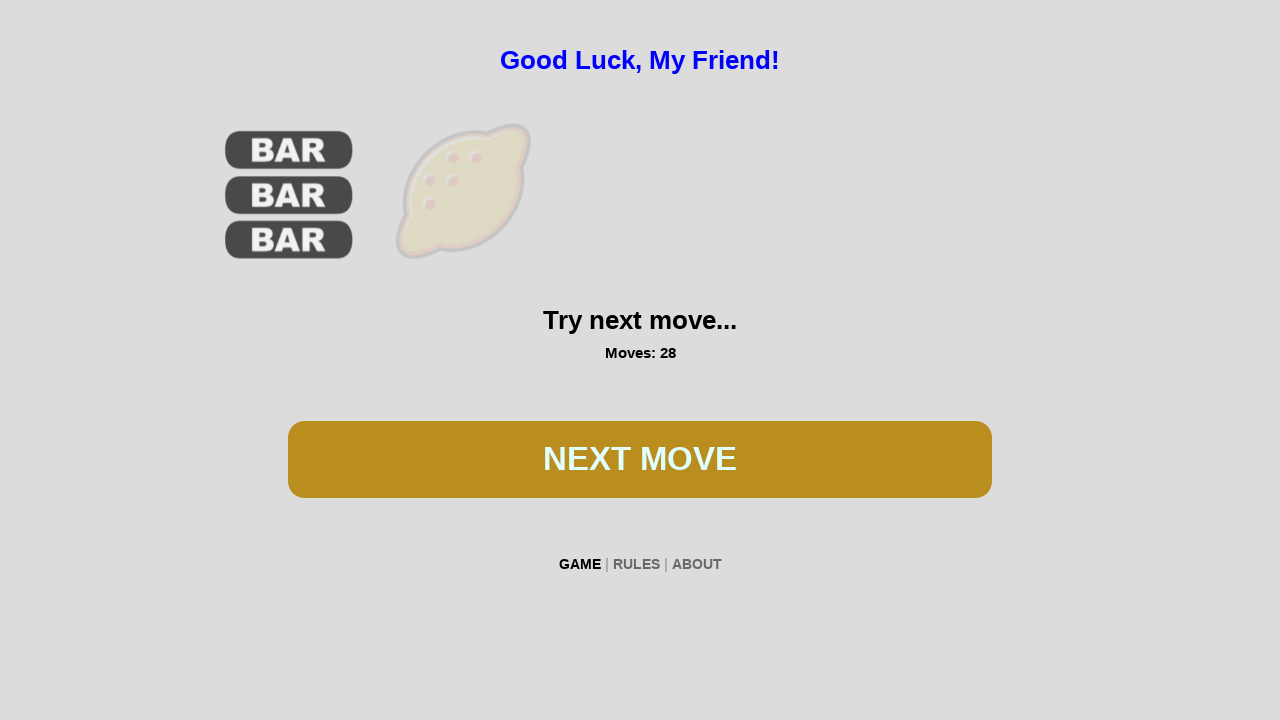

Clicked spin button during first game at (640, 459) on #btn
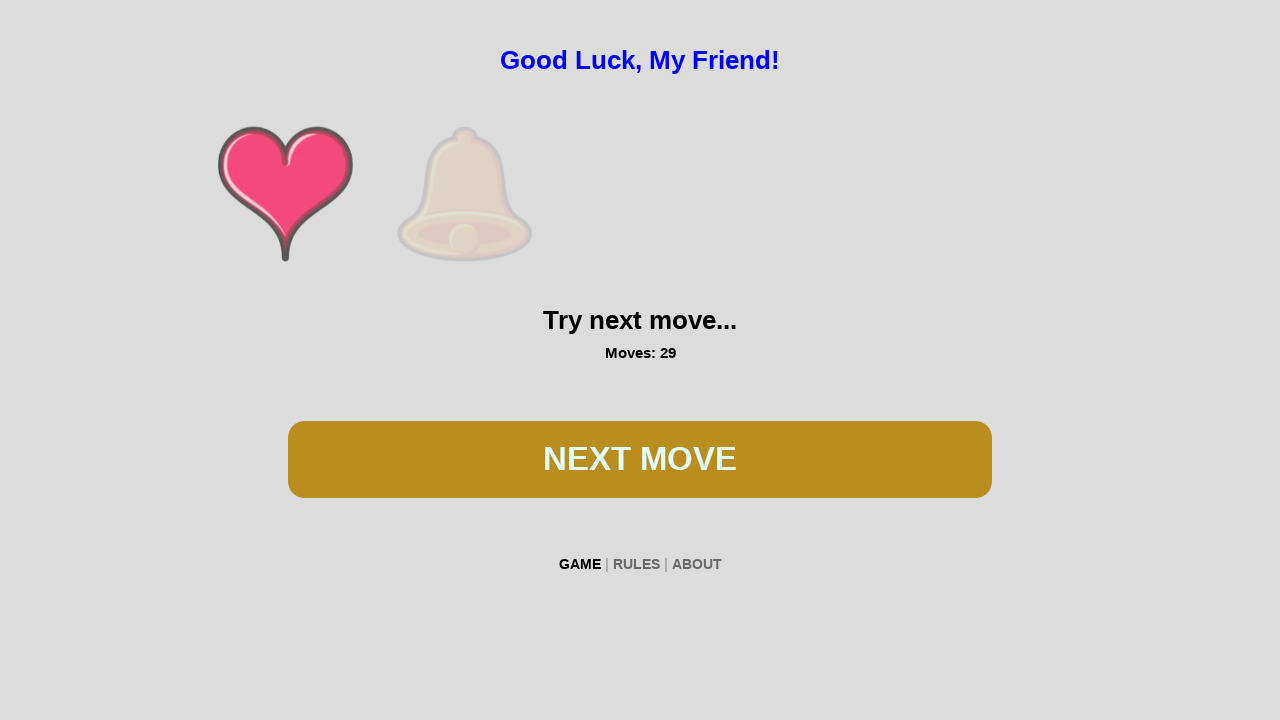

Clicked spin button during first game at (640, 459) on #btn
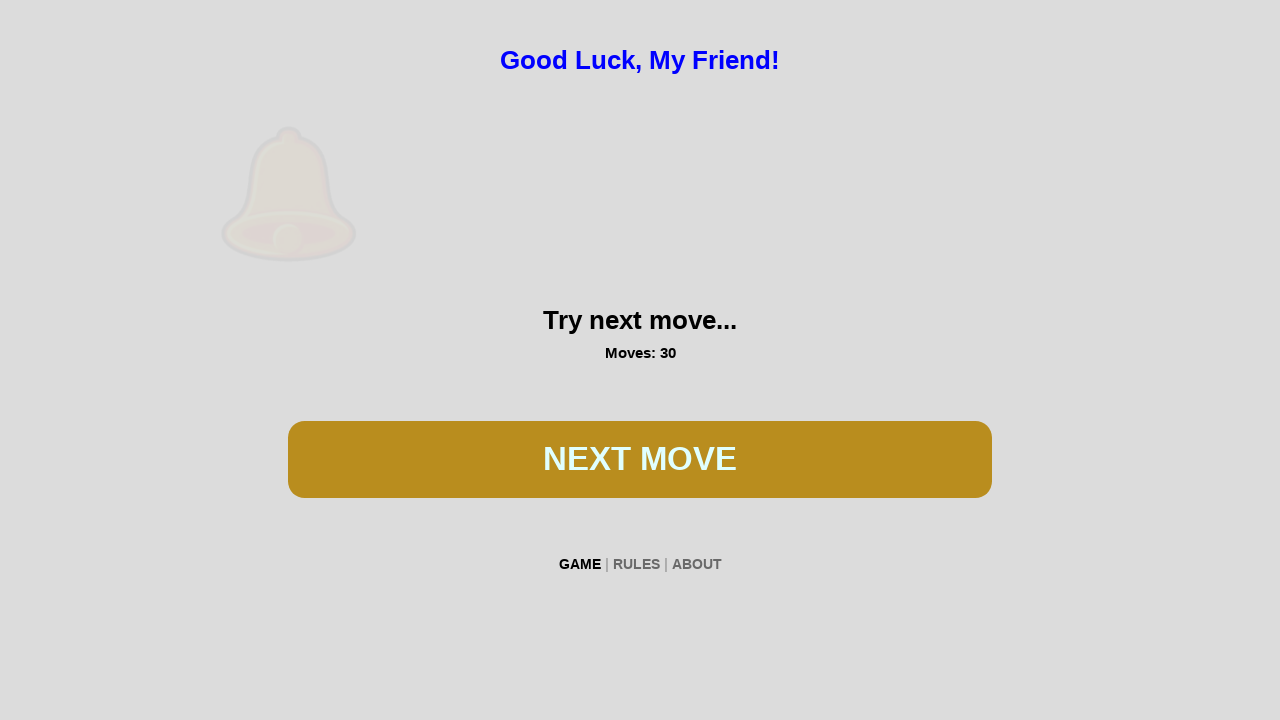

Clicked spin button during first game at (640, 459) on #btn
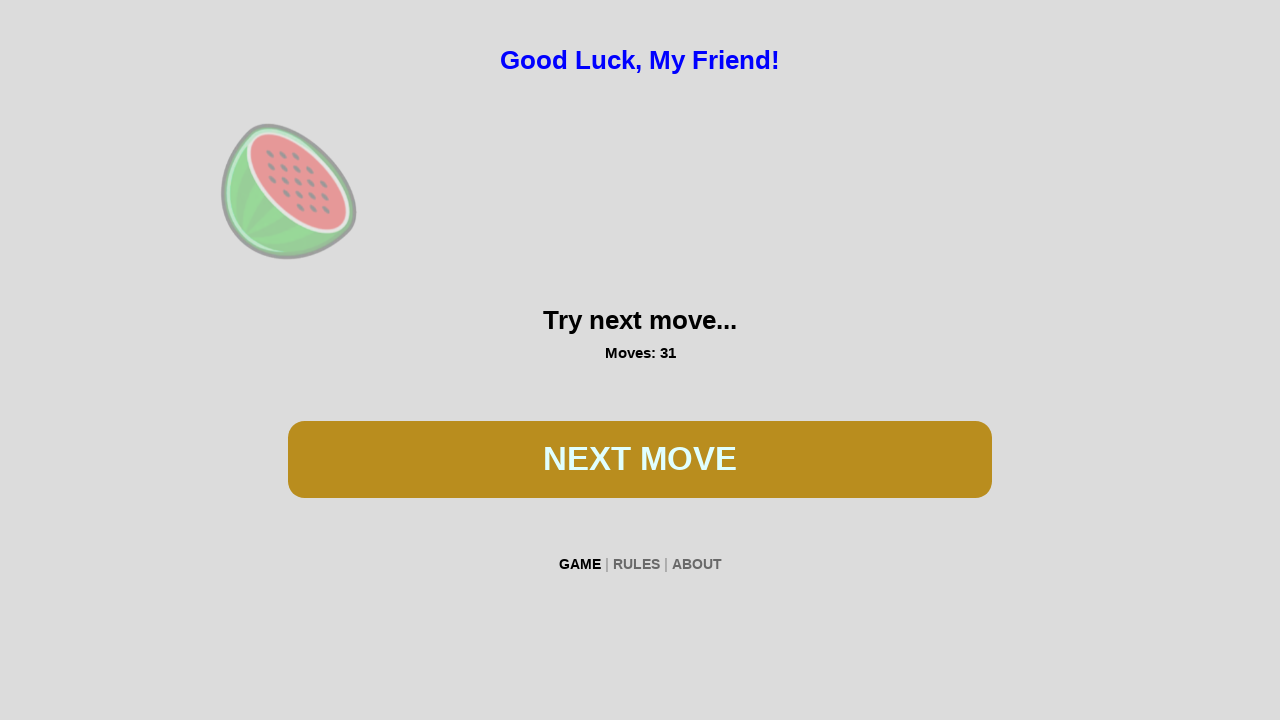

Clicked spin button during first game at (640, 459) on #btn
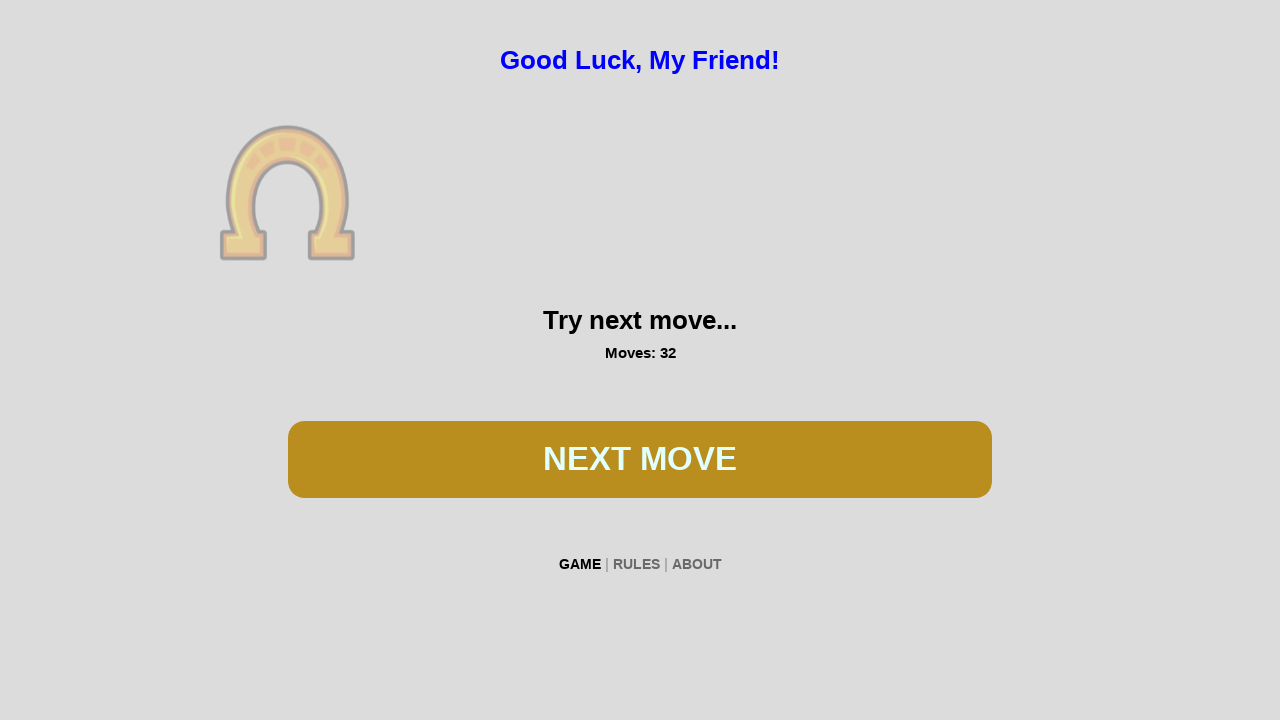

Clicked spin button during first game at (640, 459) on #btn
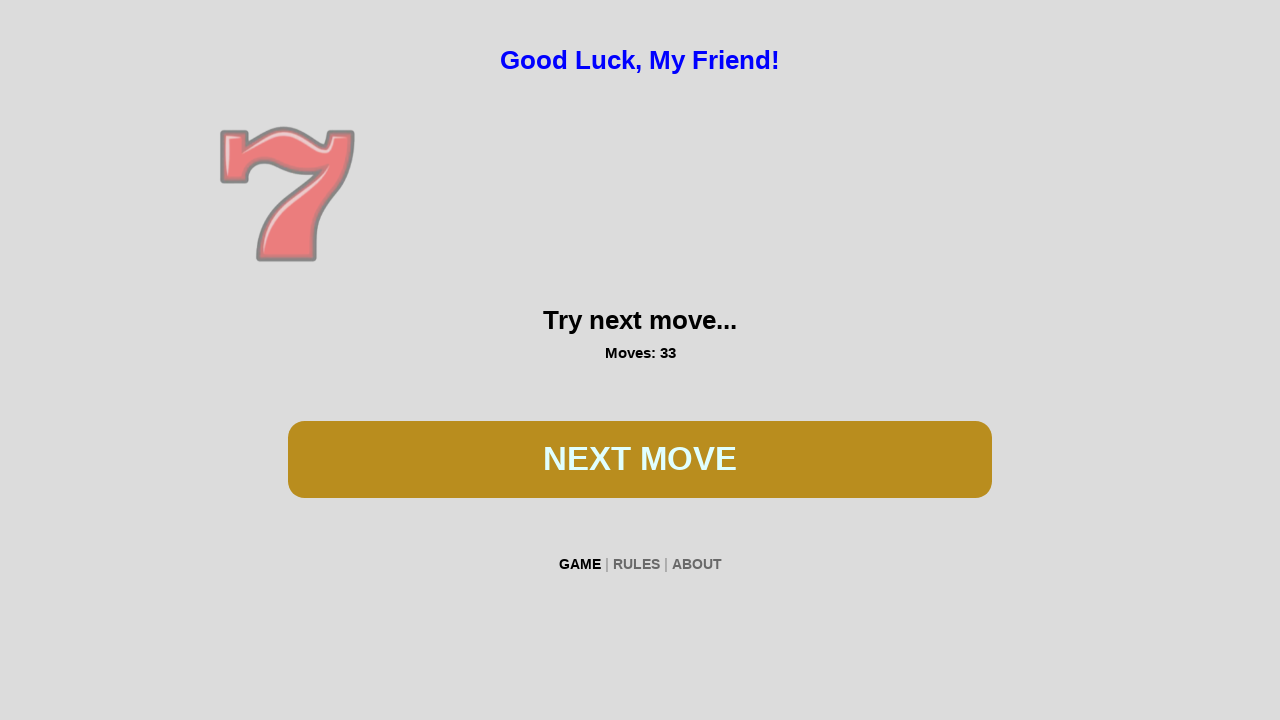

Clicked spin button during first game at (640, 459) on #btn
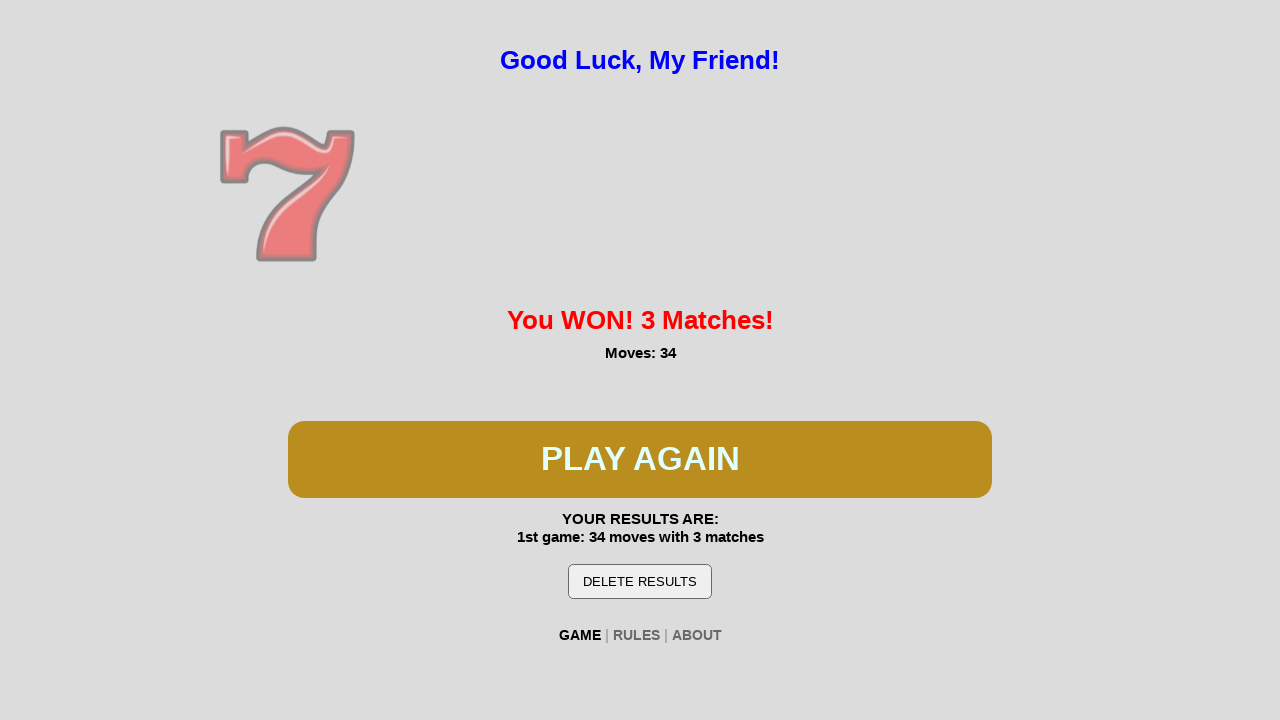

First game won - win message detected
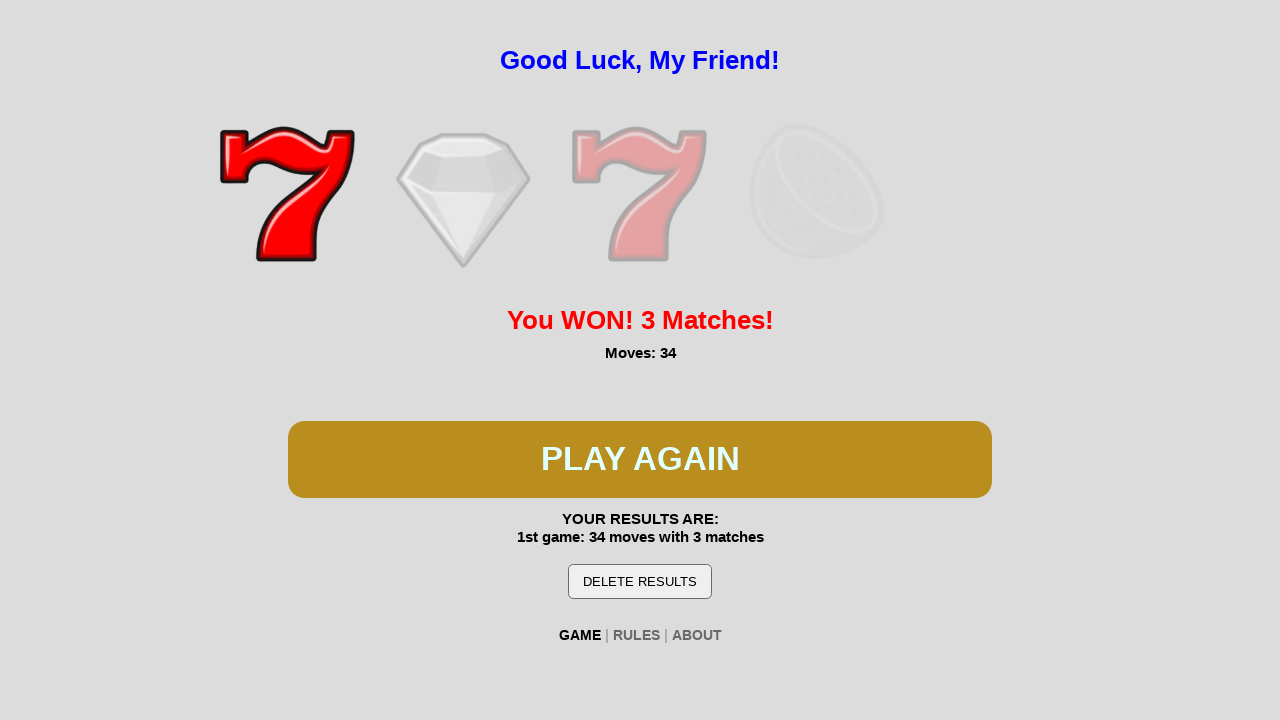

Clicked spin button to start second game at (640, 459) on #btn
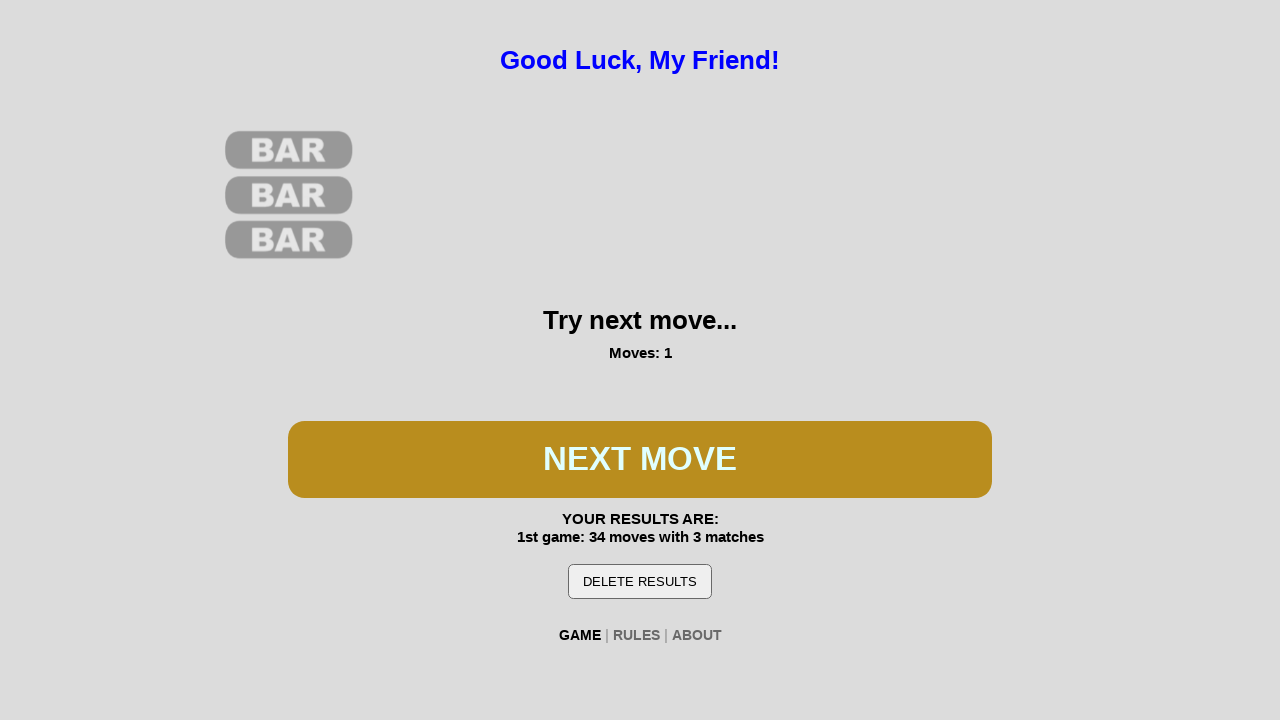

Clicked spin button during second game at (640, 459) on #btn
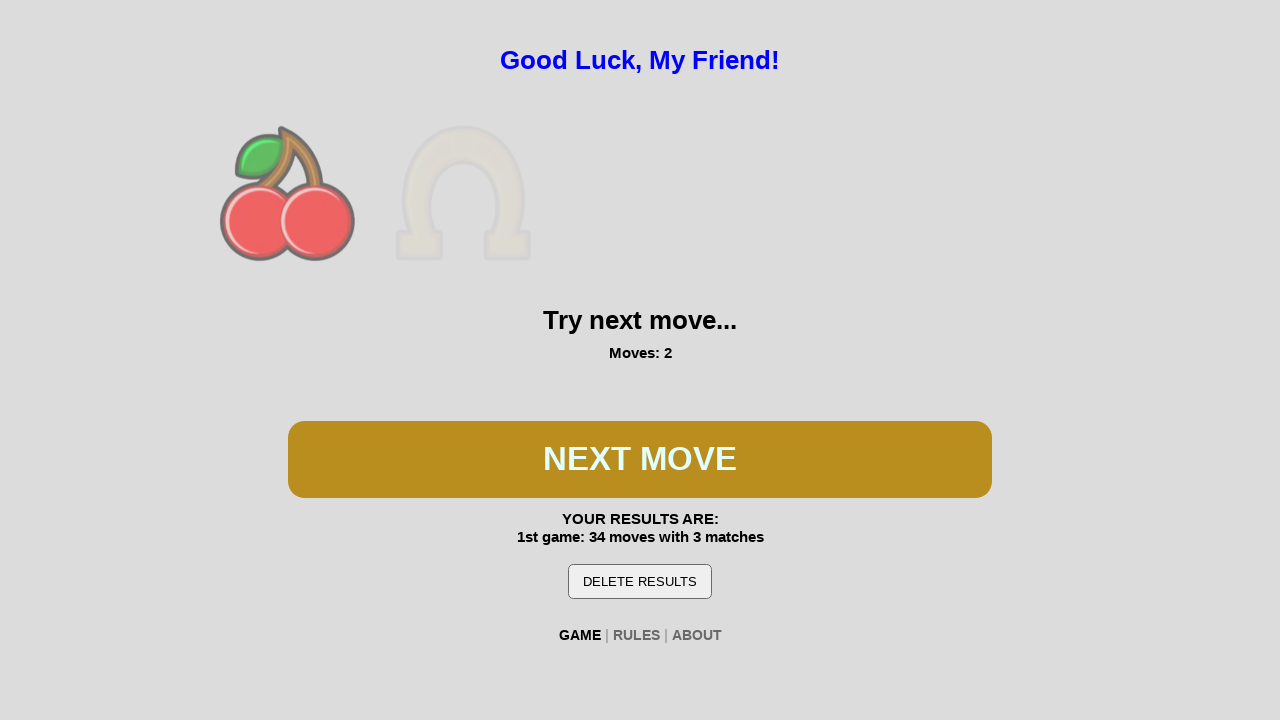

Clicked spin button during second game at (640, 459) on #btn
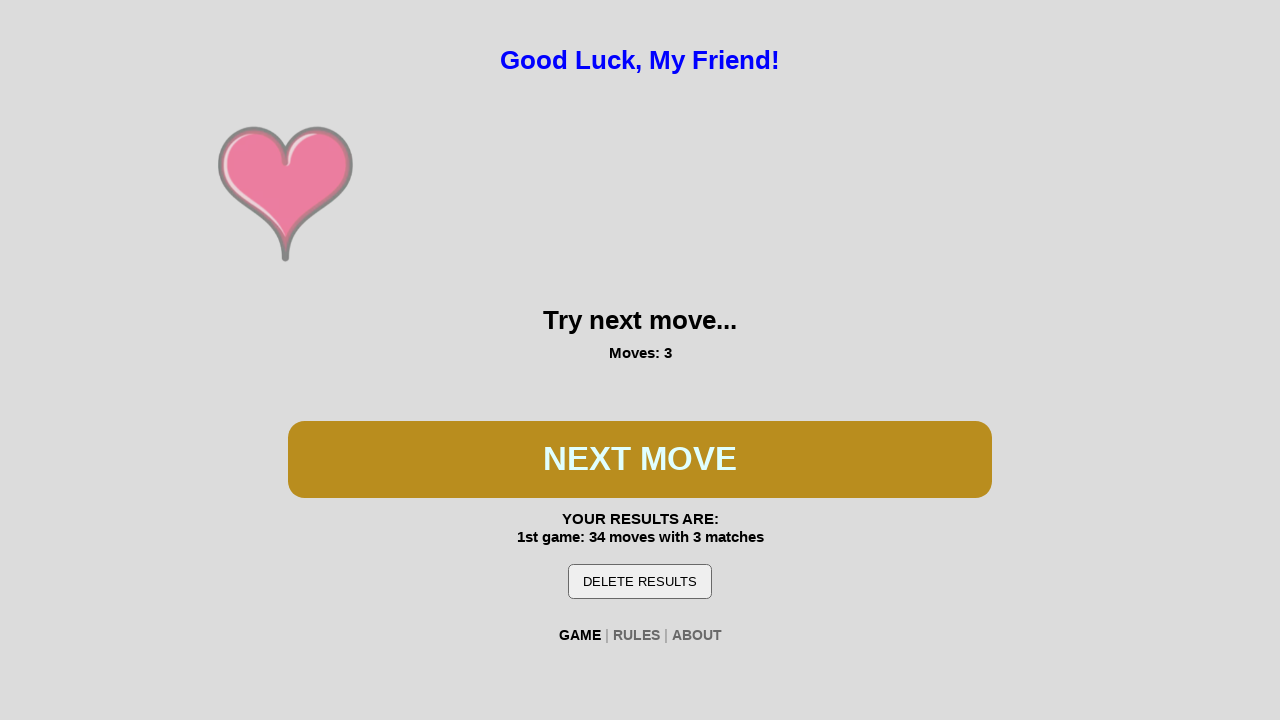

Clicked spin button during second game at (640, 459) on #btn
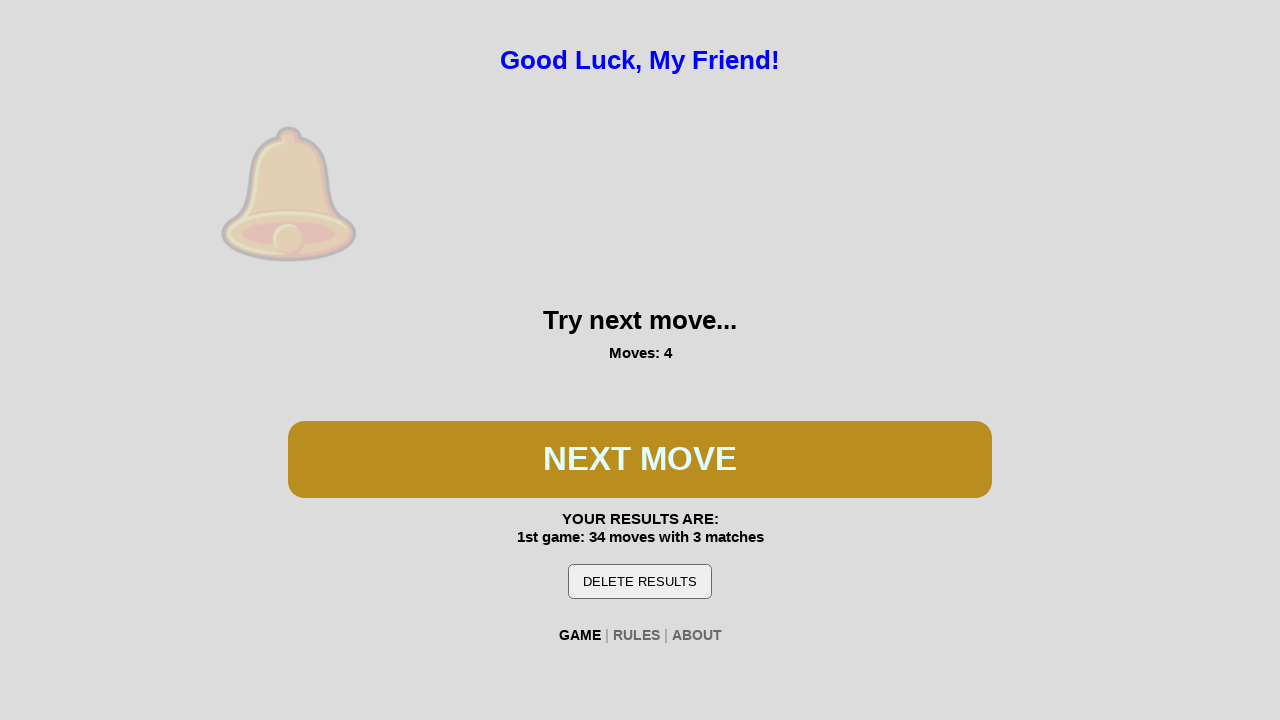

Clicked spin button during second game at (640, 459) on #btn
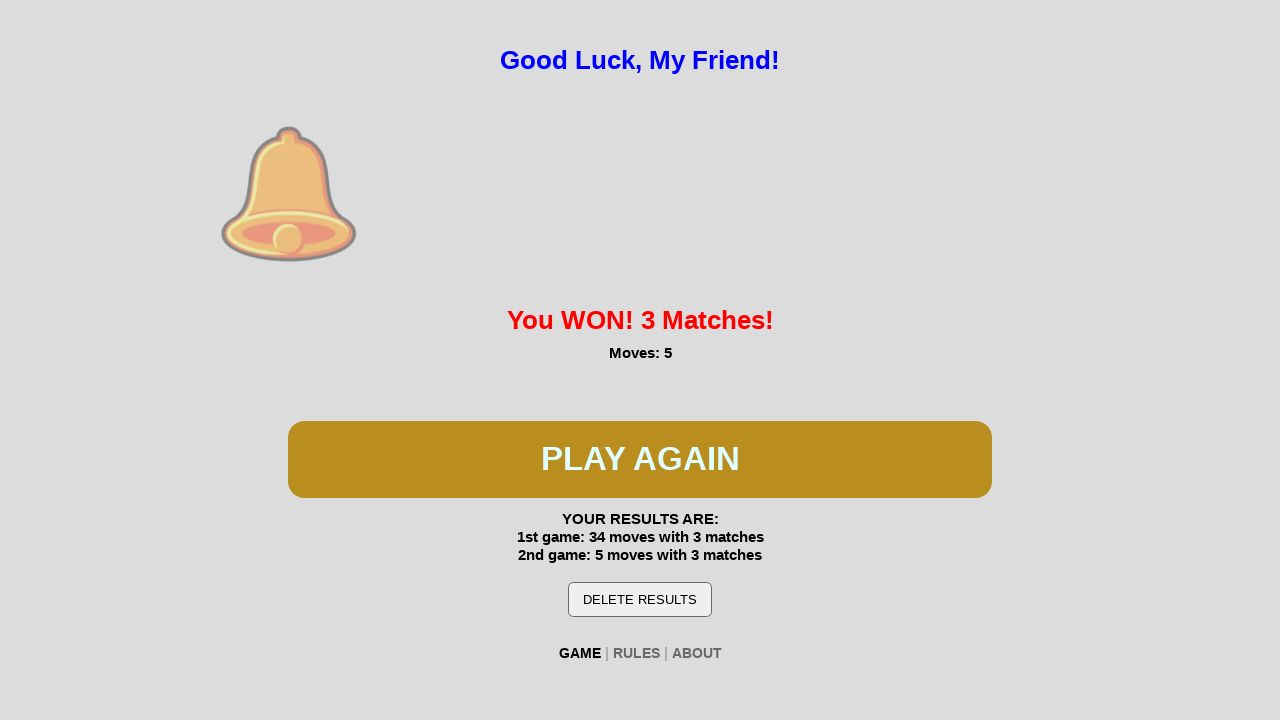

Second game won - win message detected
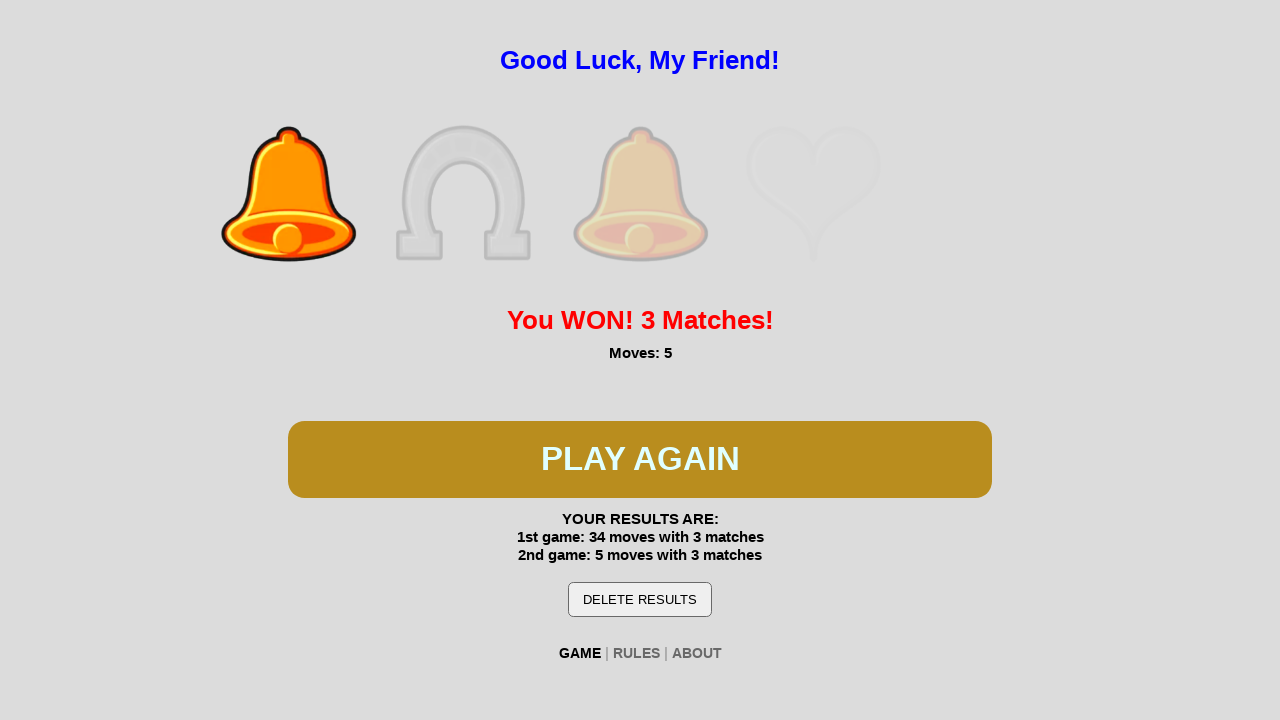

Clicked spin button to start third game at (640, 459) on #btn
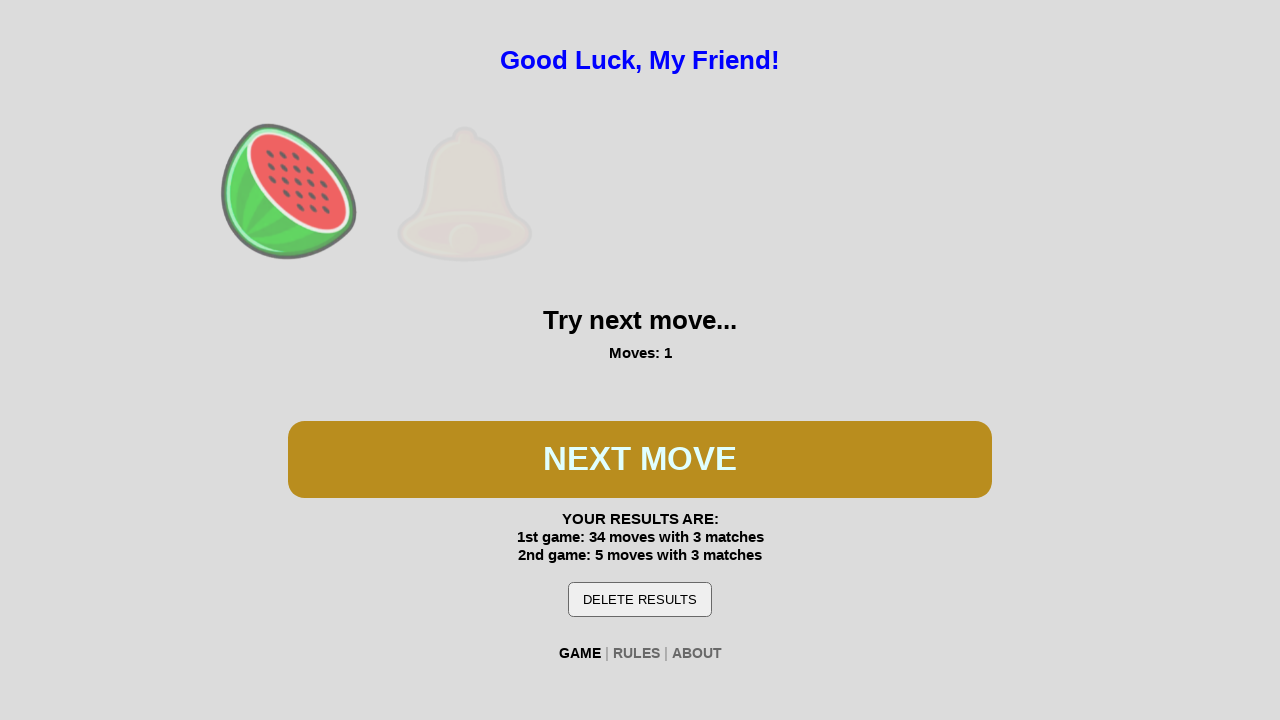

Clicked spin button during third game at (640, 459) on #btn
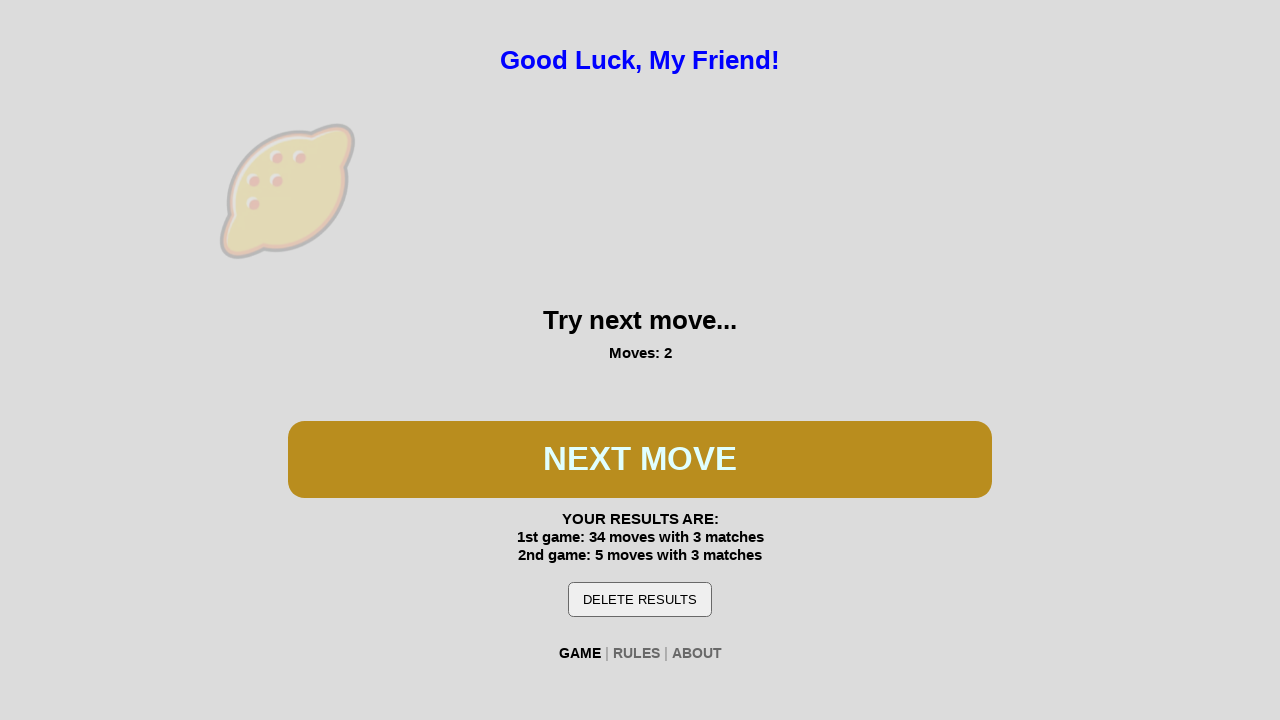

Clicked spin button during third game at (640, 459) on #btn
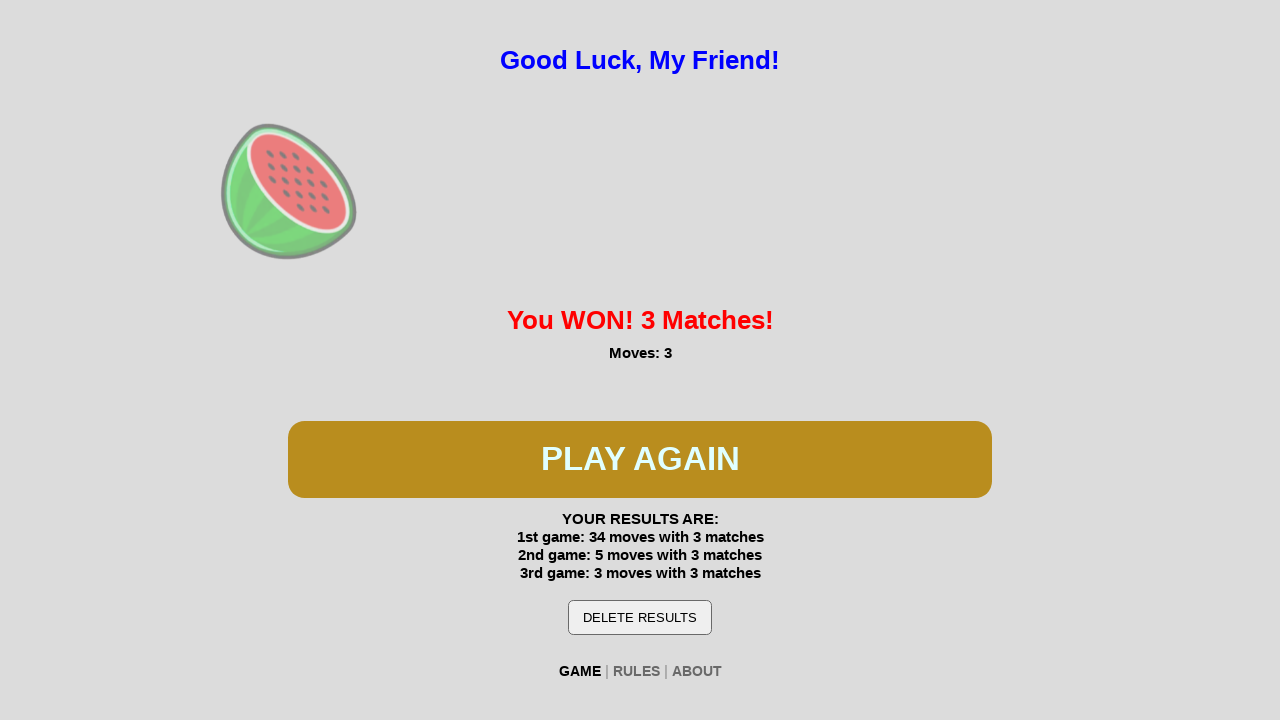

Third game won - win message detected
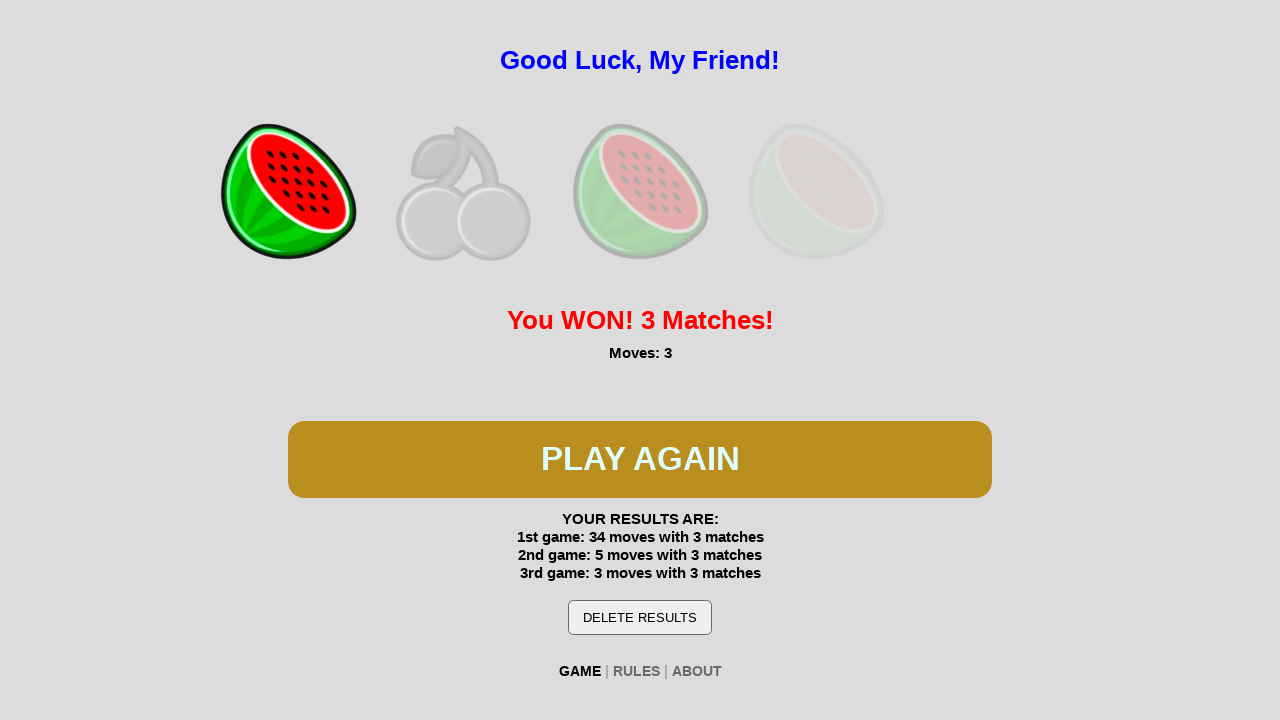

Verified final win message is displayed on page
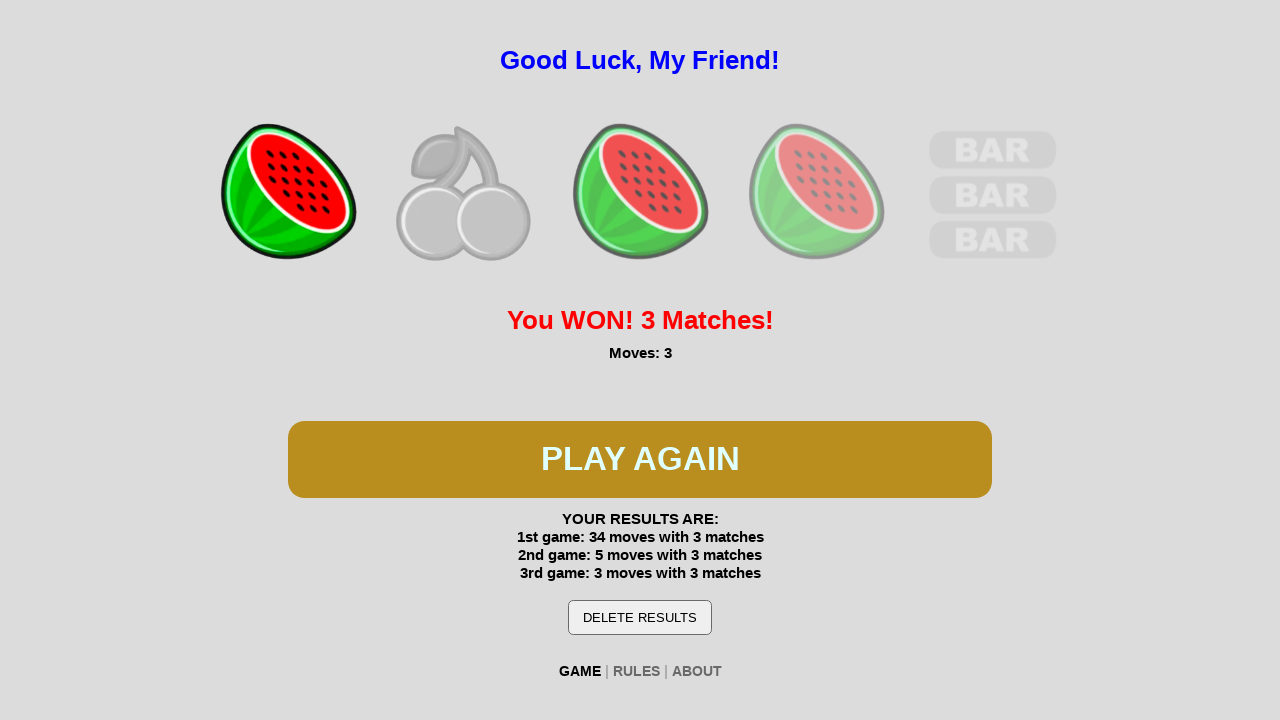

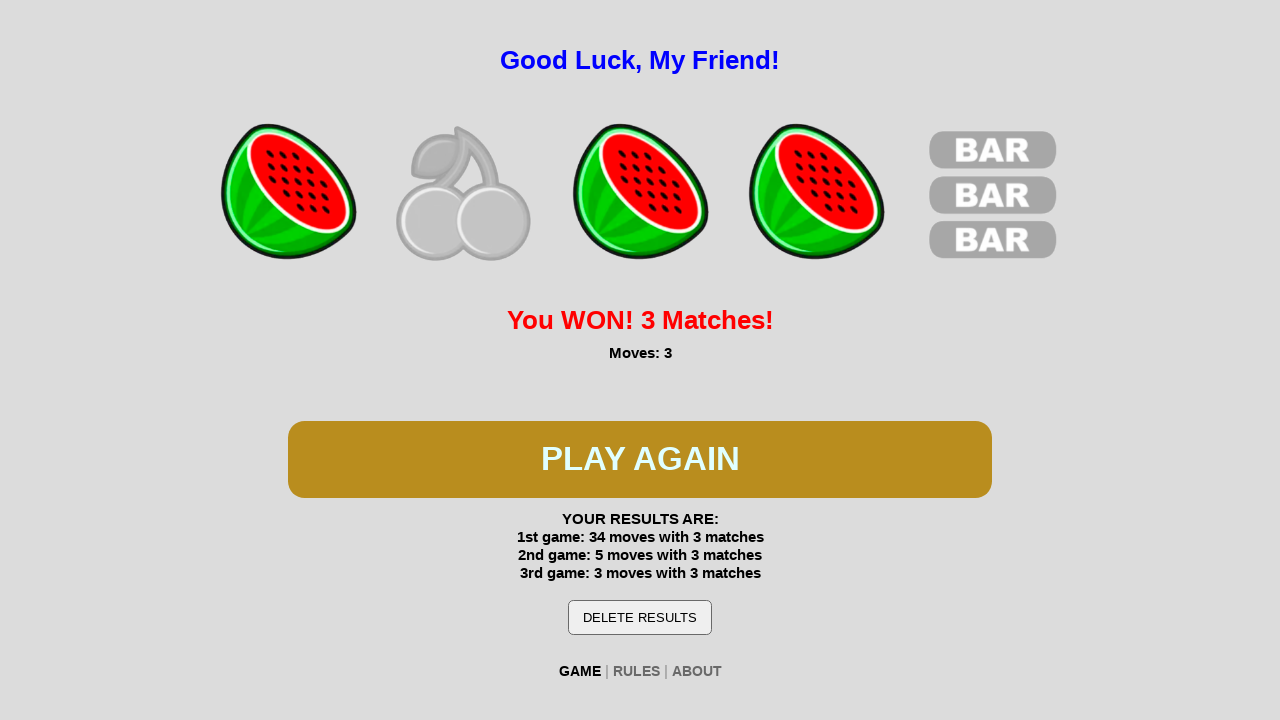